Navigates to the Automation Practice page and verifies that footer links are present and have valid href attributes

Starting URL: https://rahulshettyacademy.com/AutomationPractice/

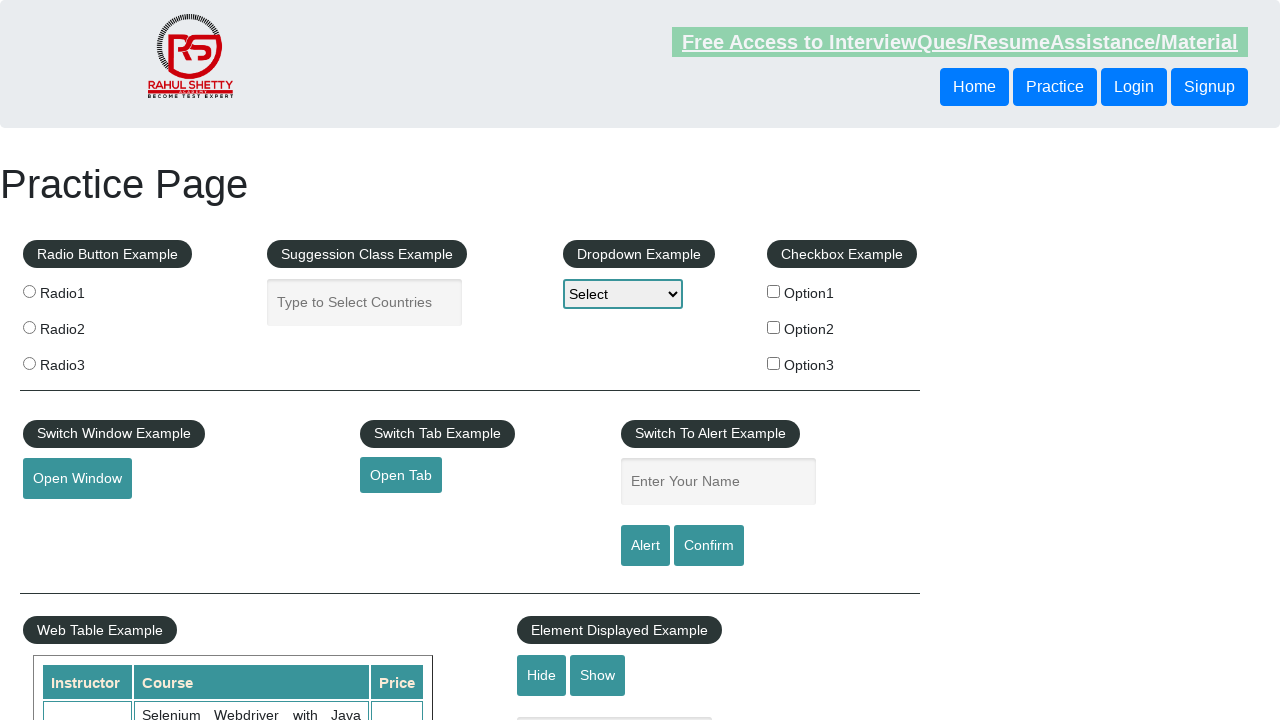

Navigated to Automation Practice page
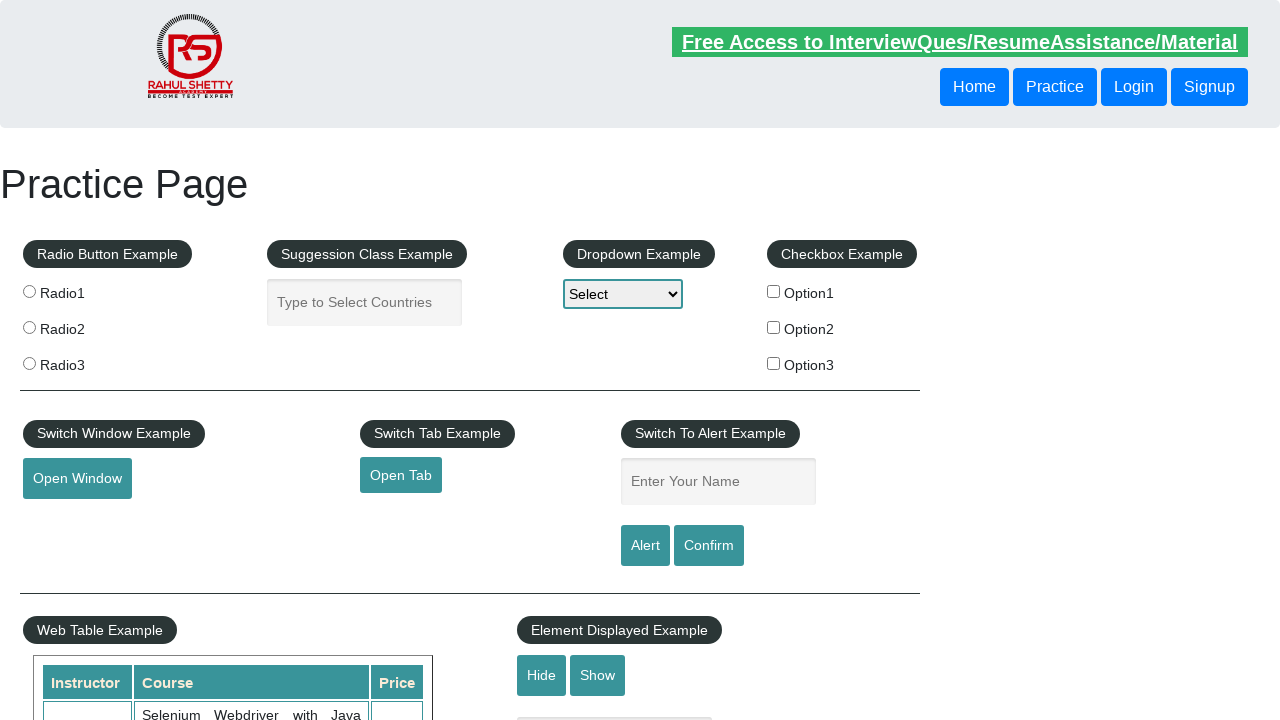

Footer links selector loaded
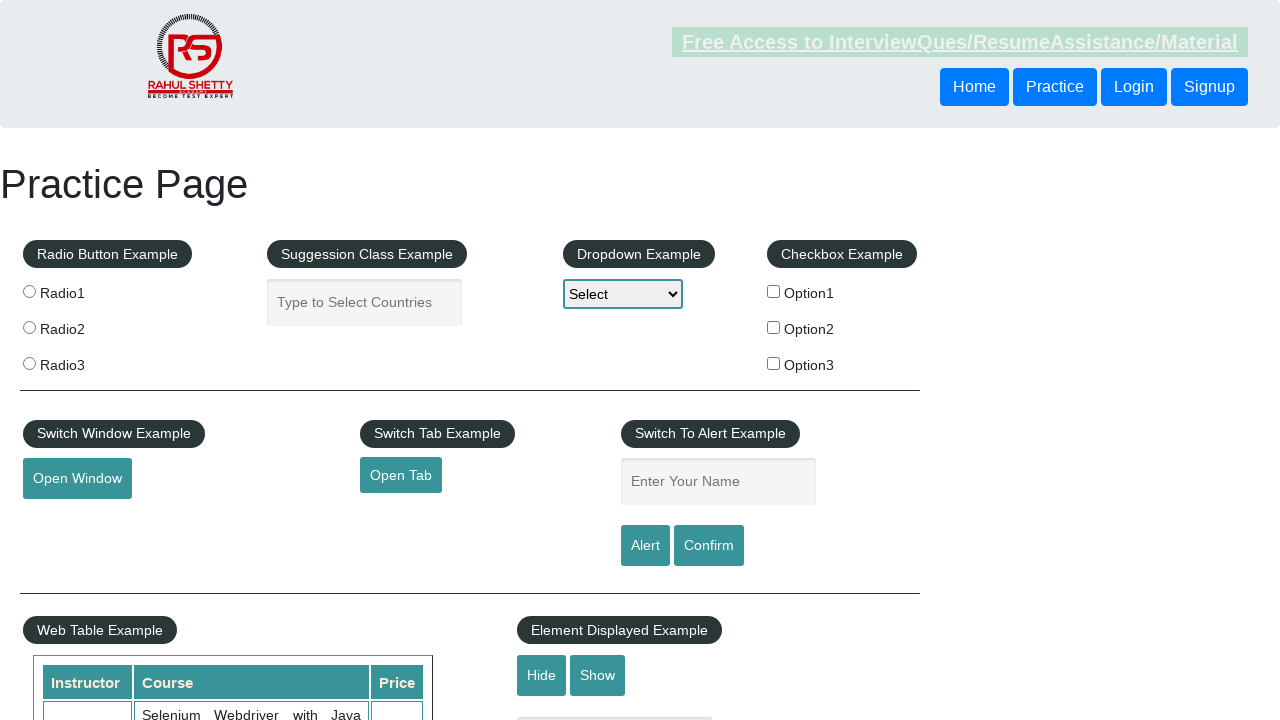

Retrieved 20 footer links
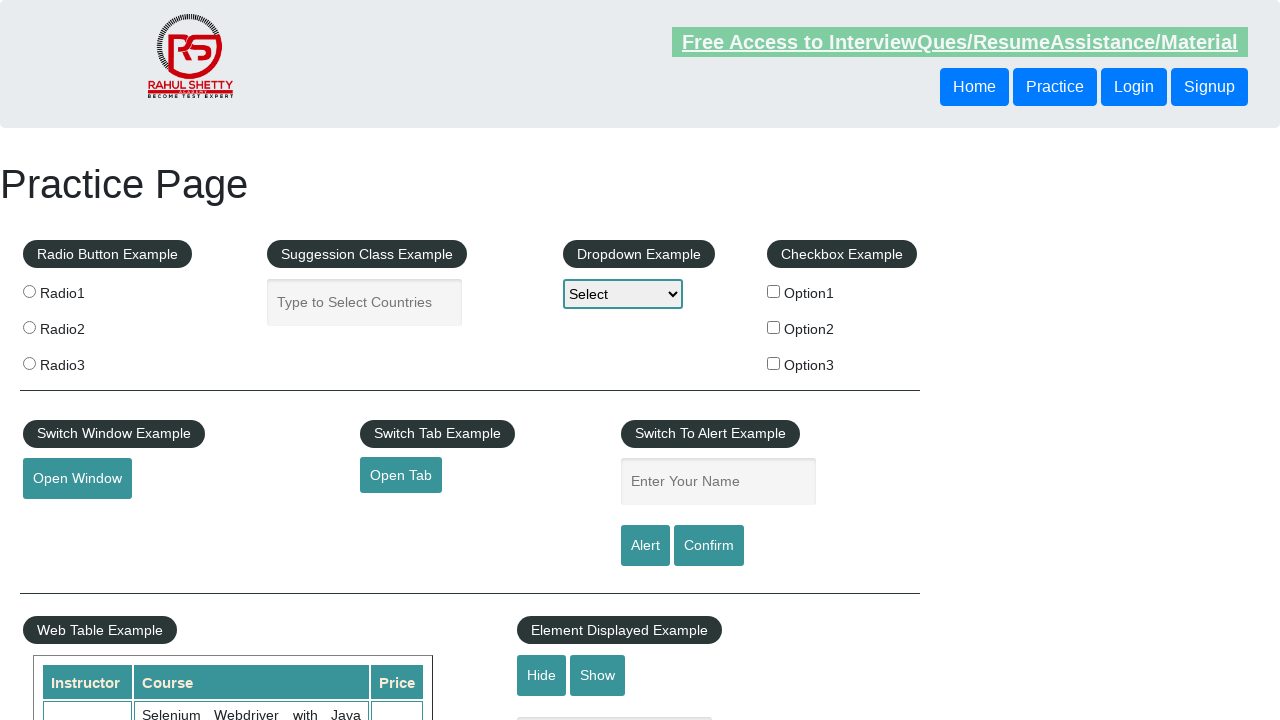

Verified footer link 'Discount Coupons' has href attribute: #
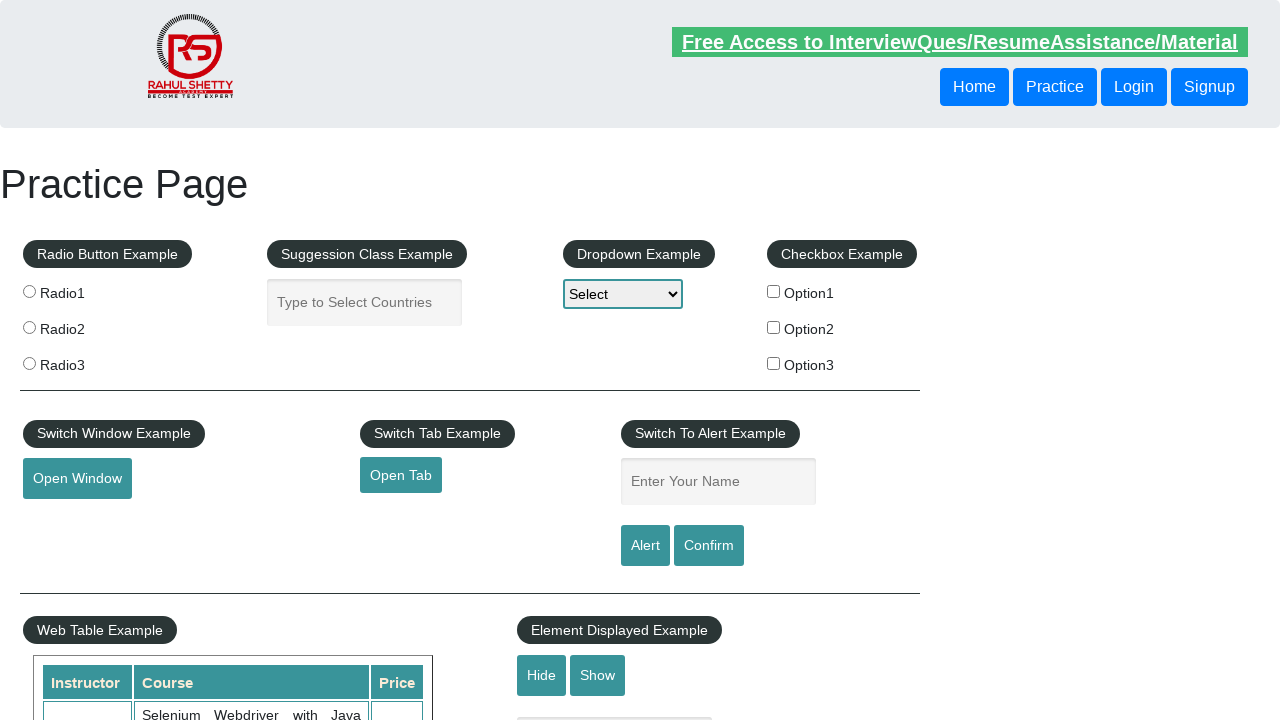

Assertion passed: footer link 'Discount Coupons' has valid href
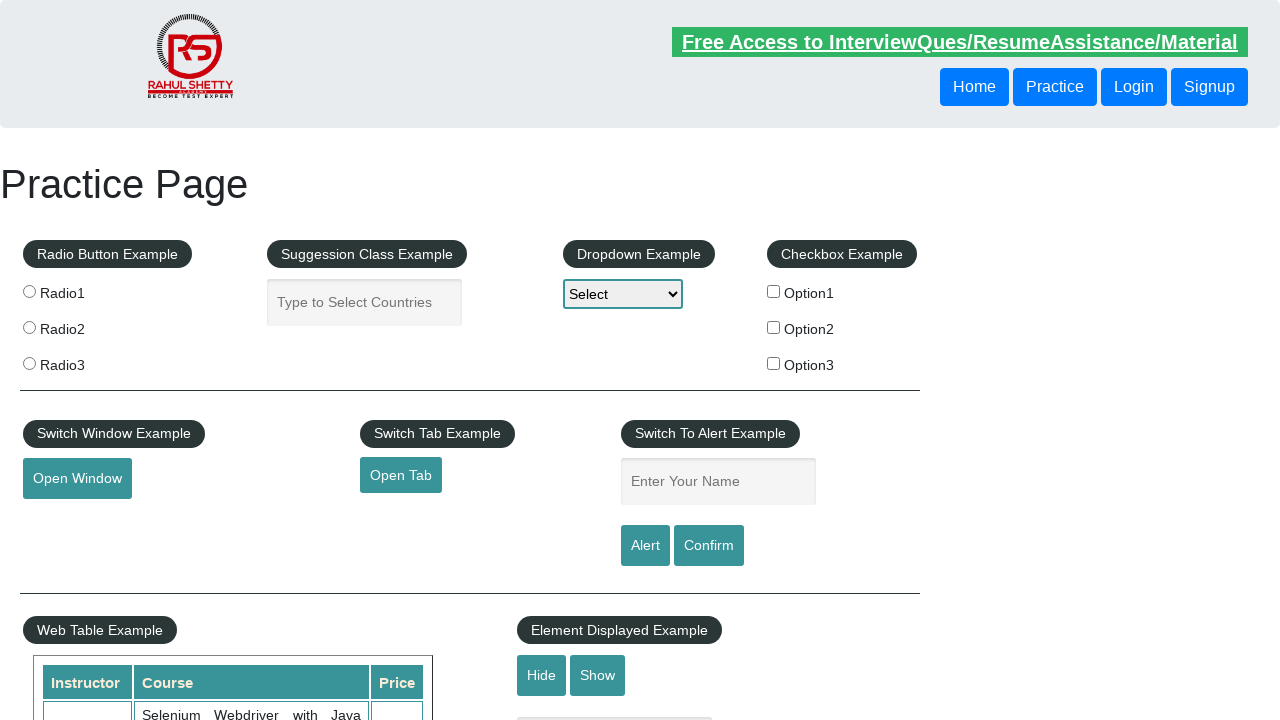

Verified footer link 'REST API' has href attribute: http://www.restapitutorial.com/
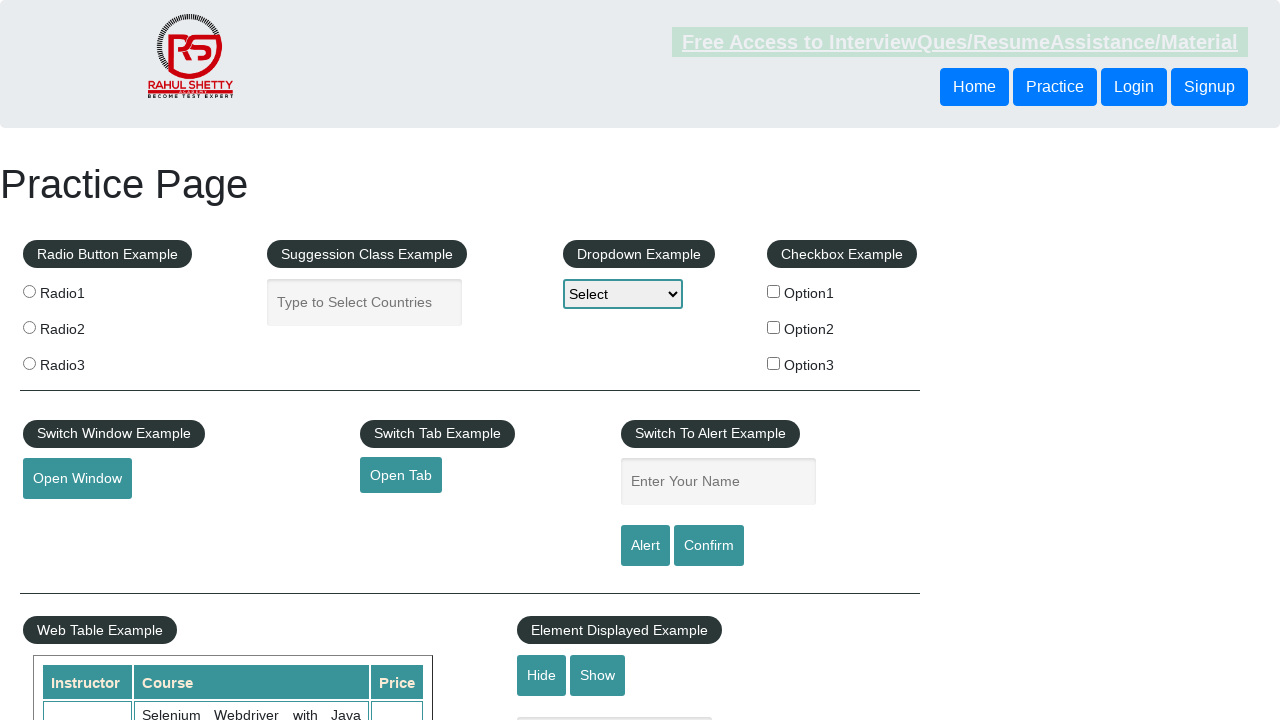

Assertion passed: footer link 'REST API' has valid href
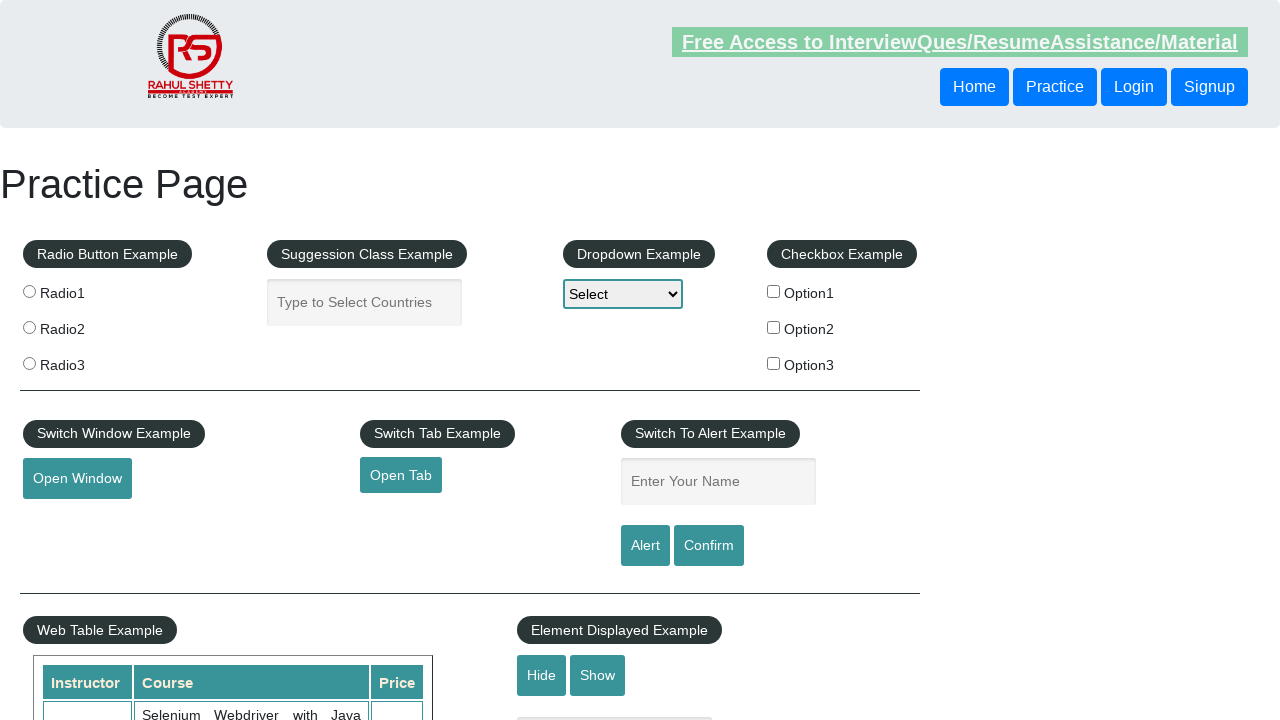

Verified footer link 'SoapUI' has href attribute: https://www.soapui.org/
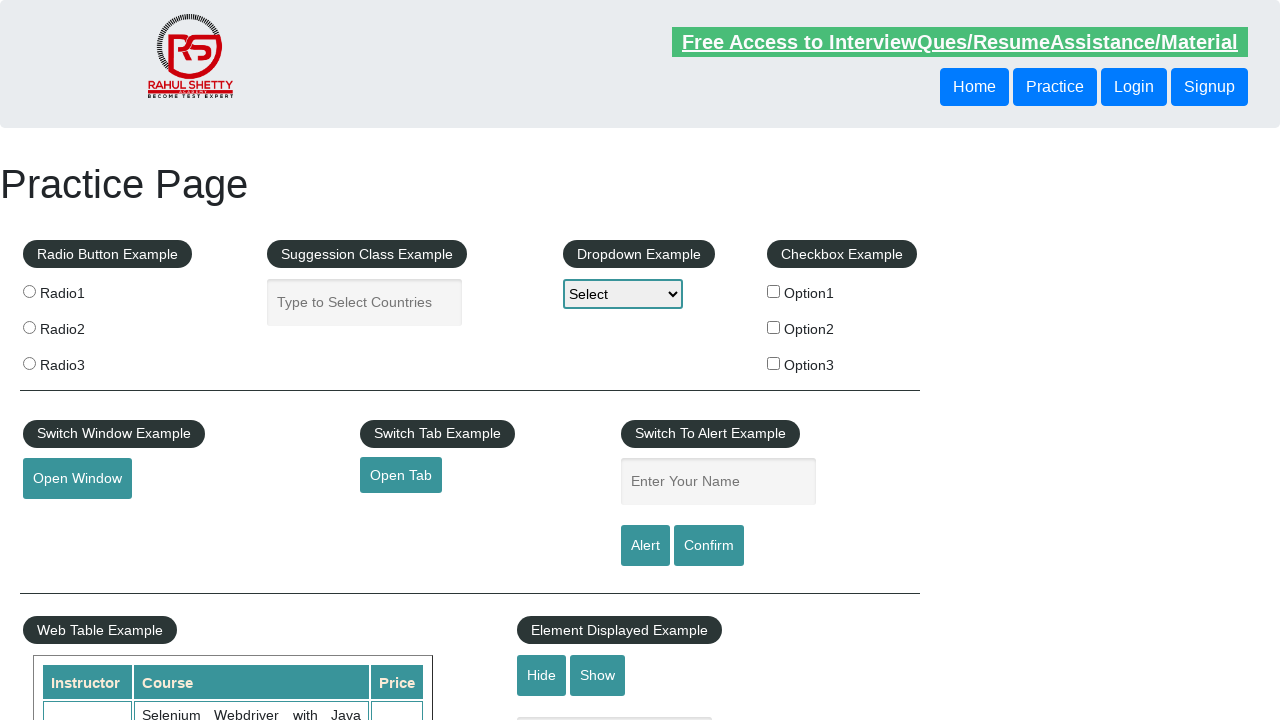

Assertion passed: footer link 'SoapUI' has valid href
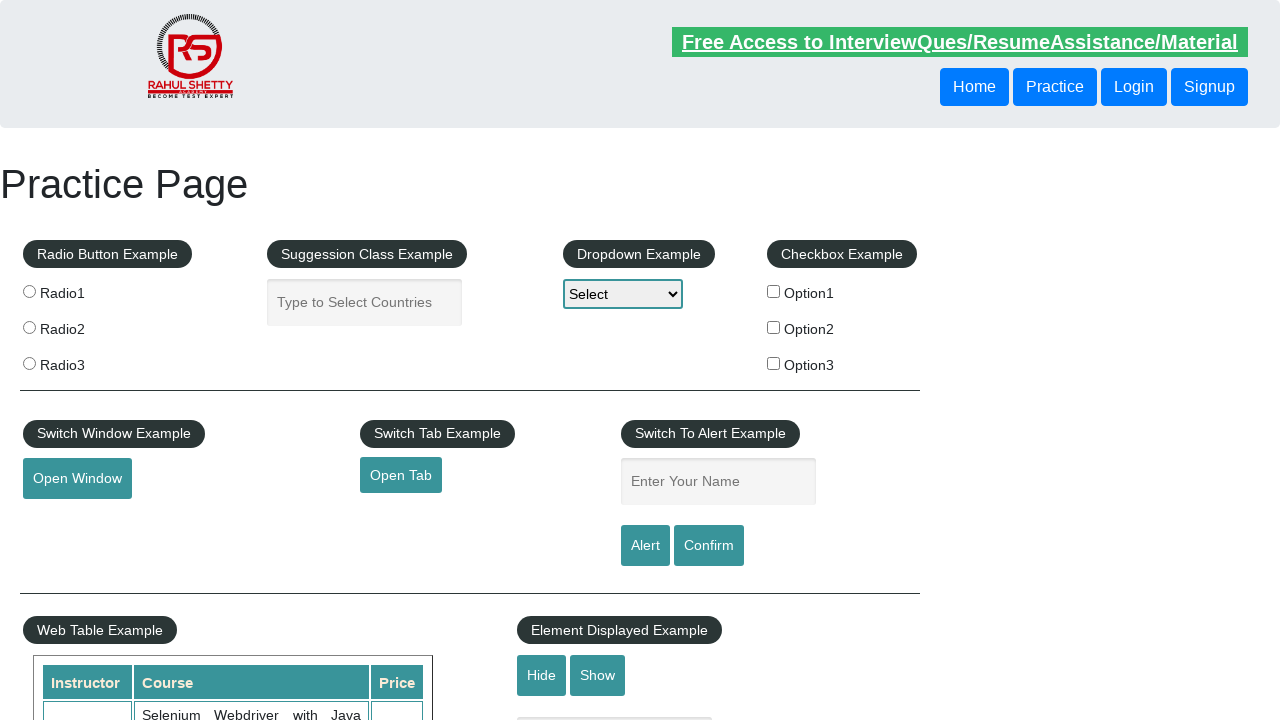

Verified footer link 'Appium' has href attribute: https://courses.rahulshettyacademy.com/p/appium-tutorial
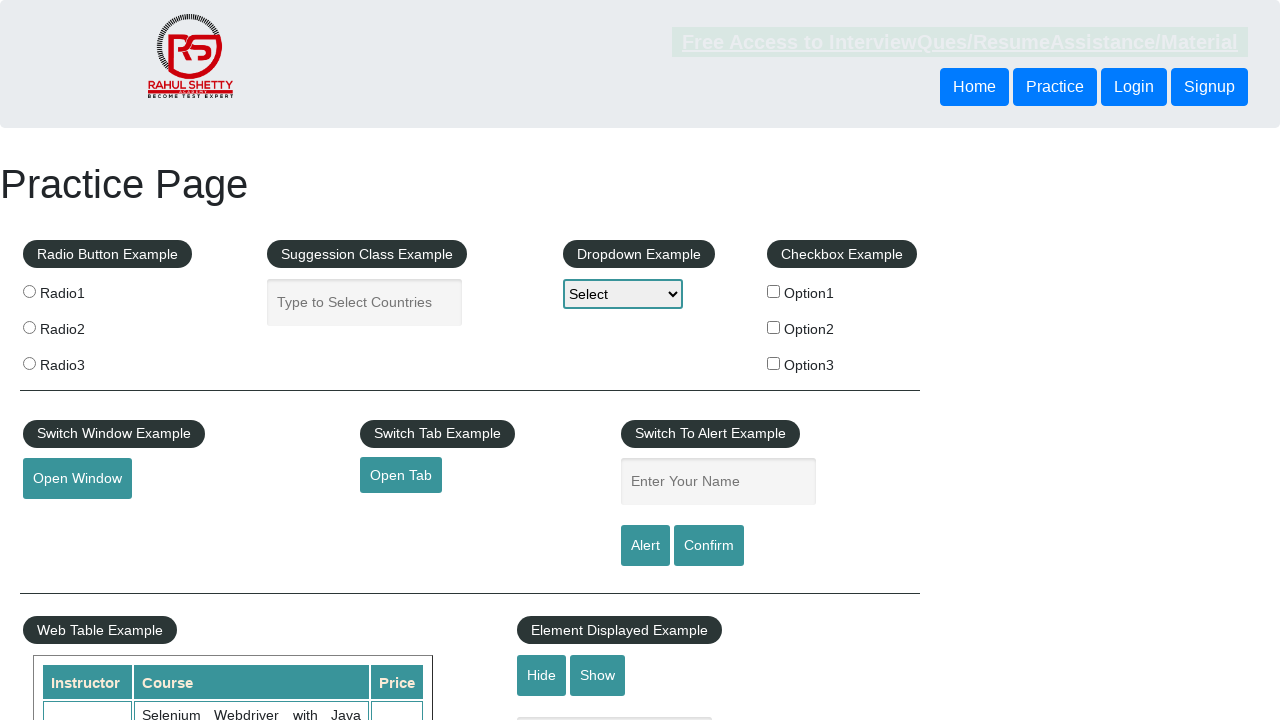

Assertion passed: footer link 'Appium' has valid href
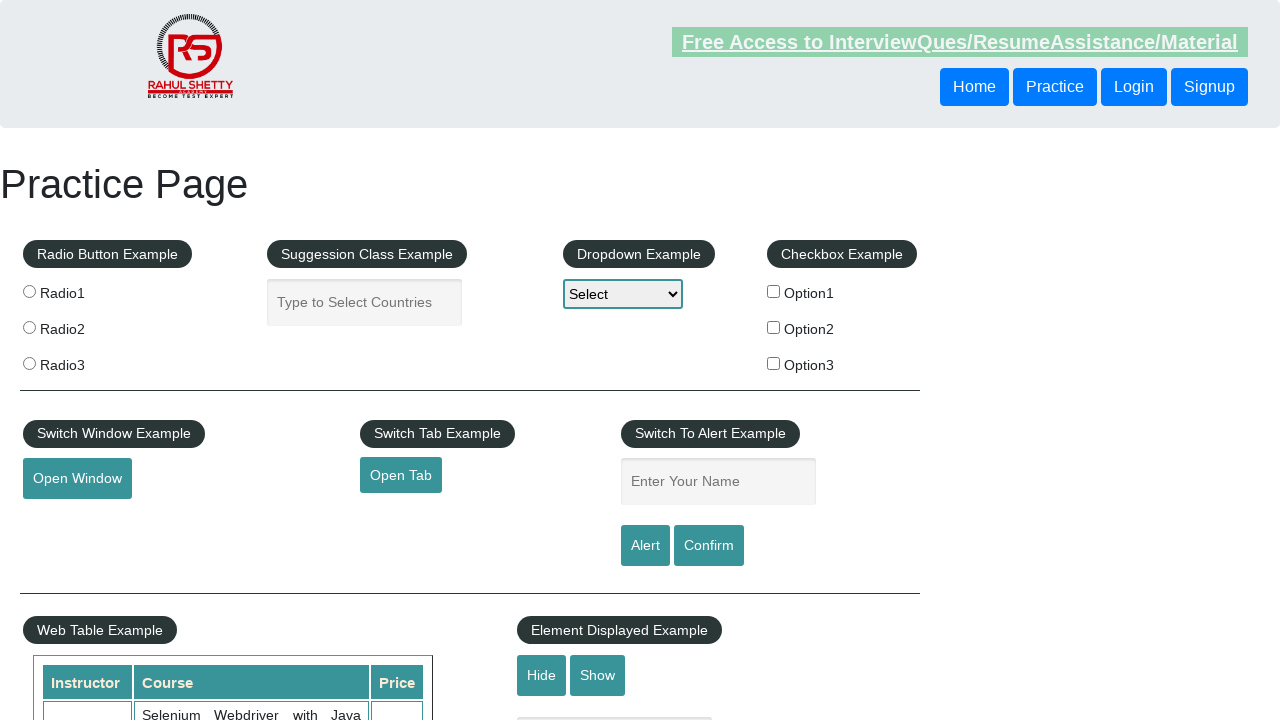

Verified footer link 'JMeter' has href attribute: https://jmeter.apache.org/
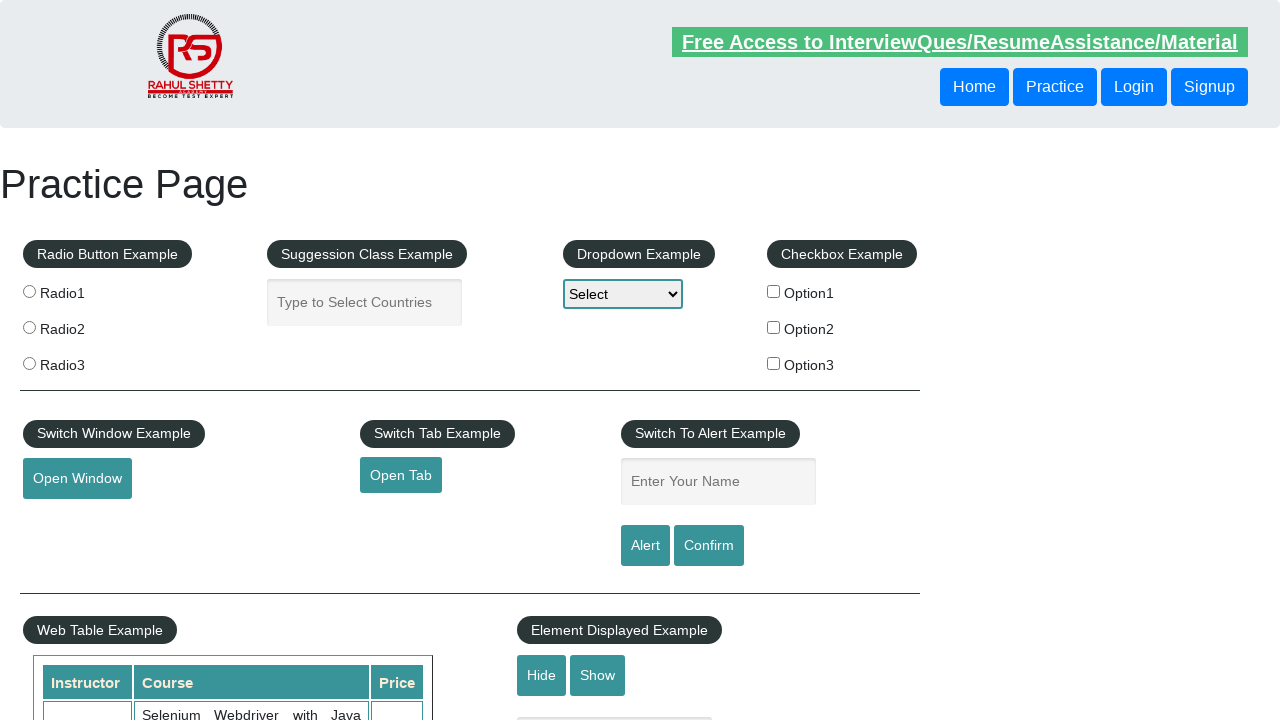

Assertion passed: footer link 'JMeter' has valid href
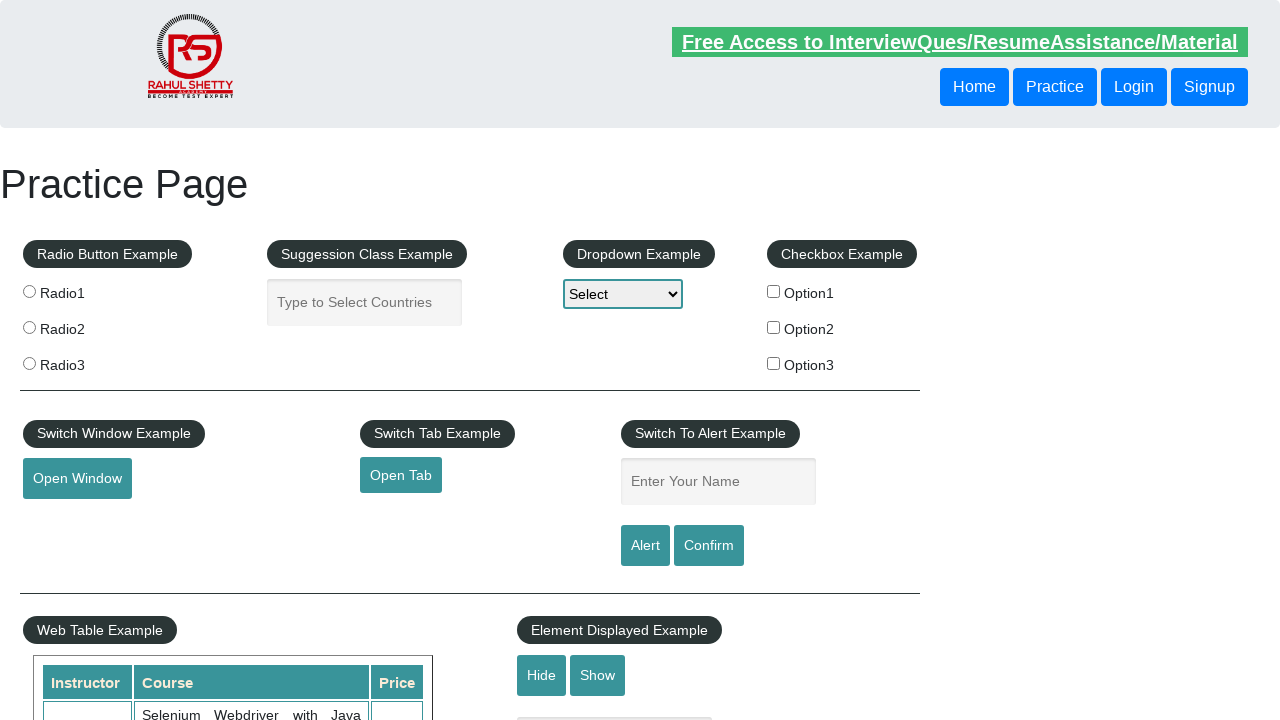

Verified footer link 'Latest News' has href attribute: #
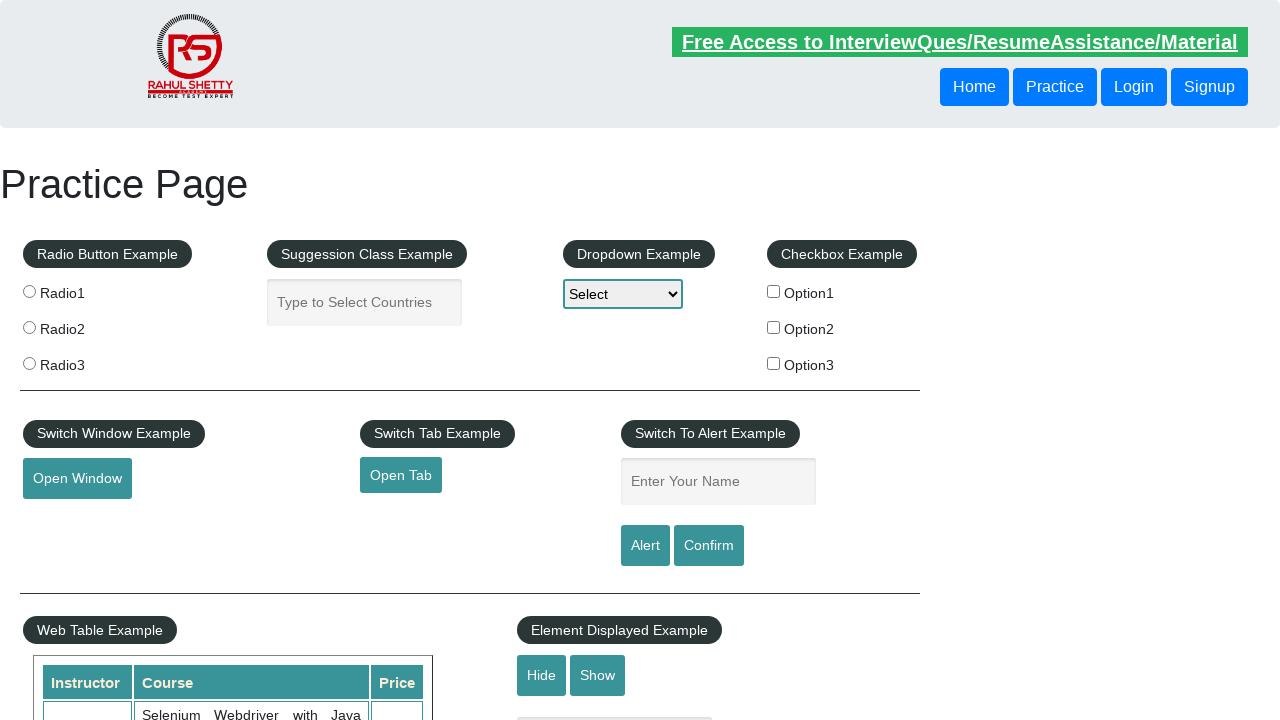

Assertion passed: footer link 'Latest News' has valid href
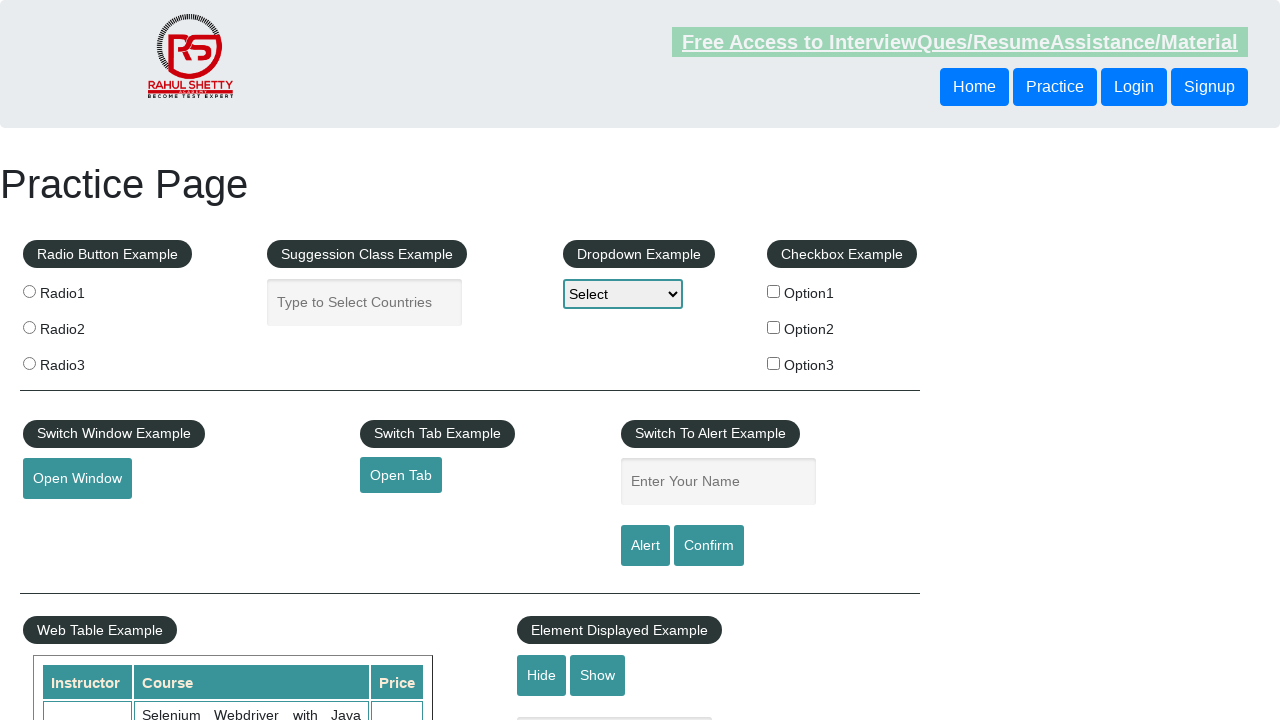

Verified footer link 'Broken Link' has href attribute: https://rahulshettyacademy.com/brokenlink
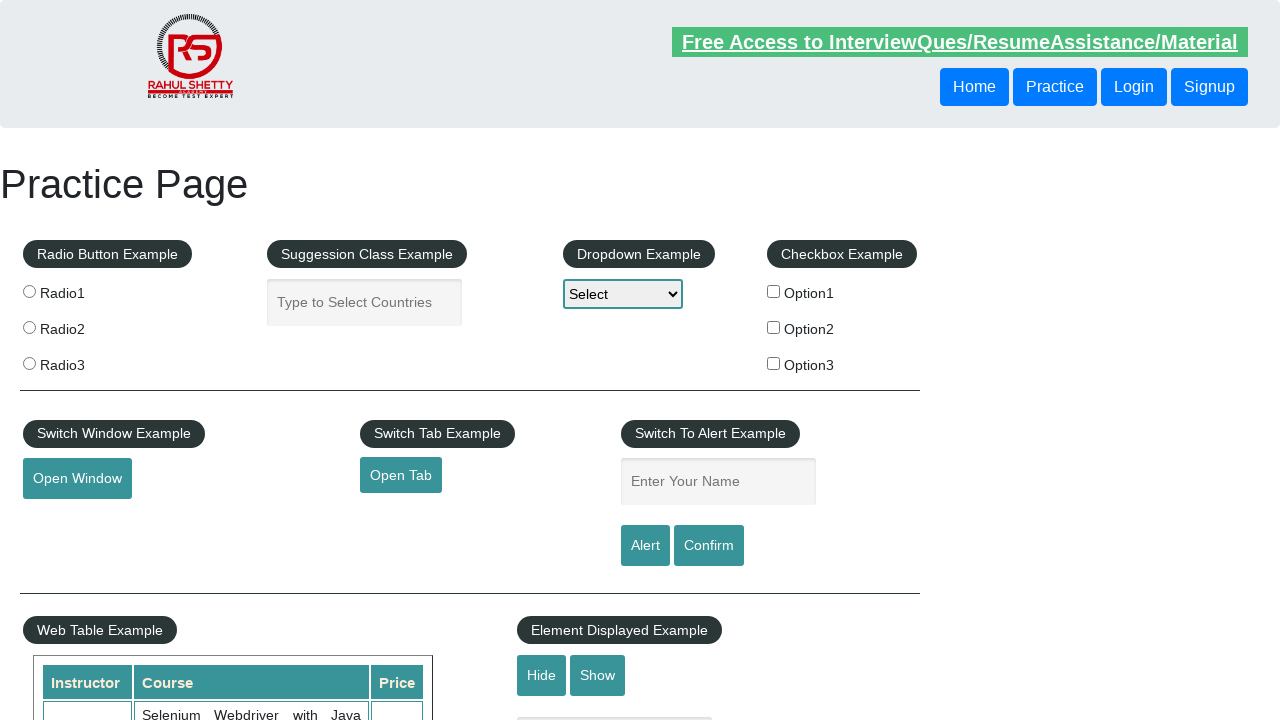

Assertion passed: footer link 'Broken Link' has valid href
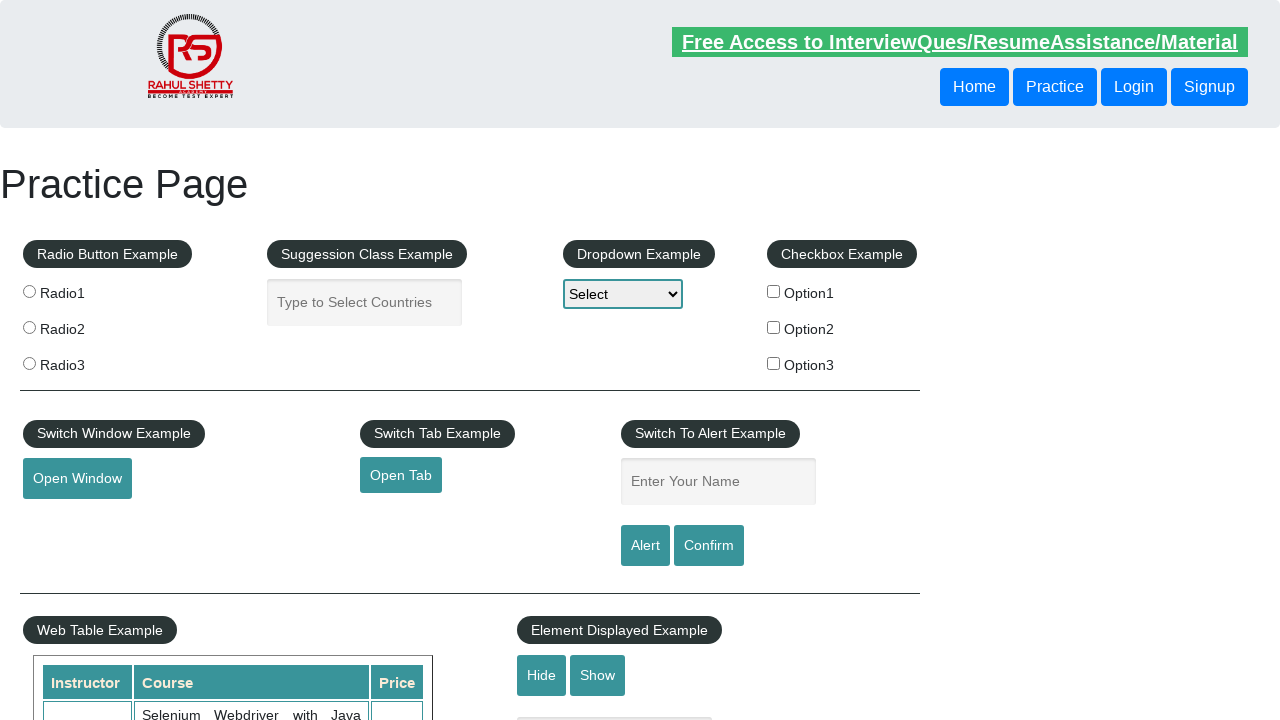

Verified footer link 'Dummy Content for Testing.' has href attribute: #
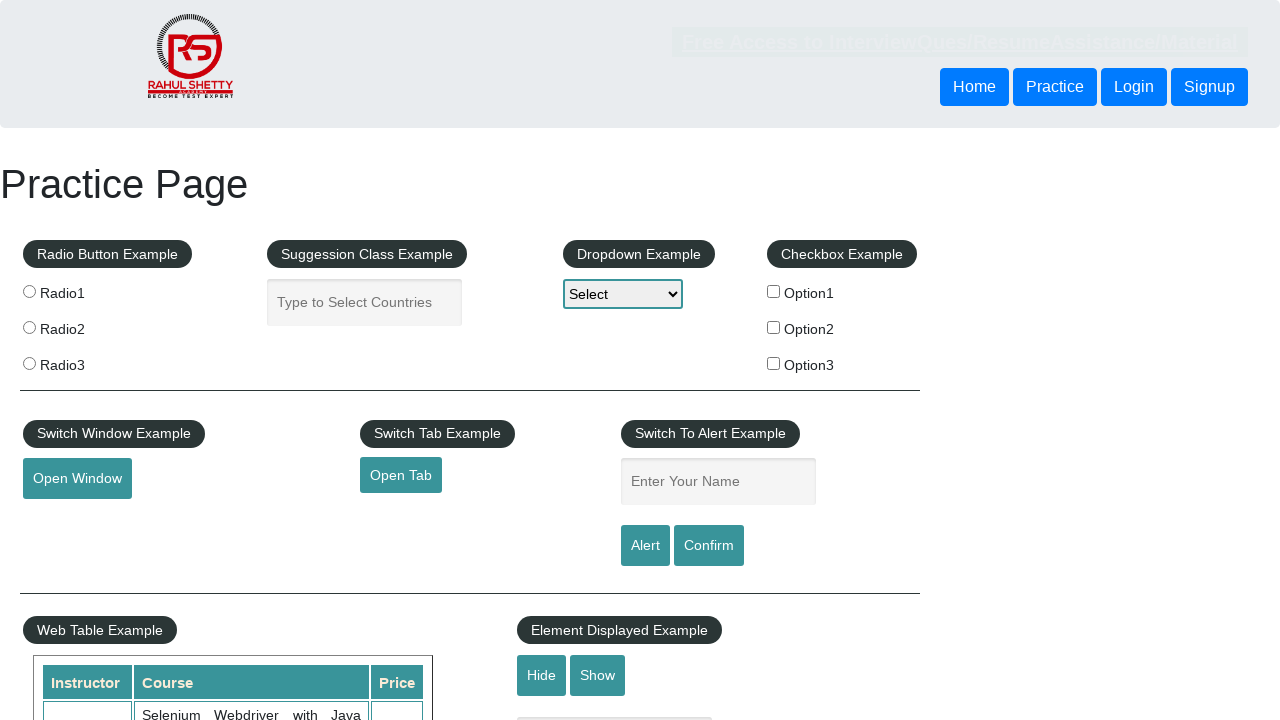

Assertion passed: footer link 'Dummy Content for Testing.' has valid href
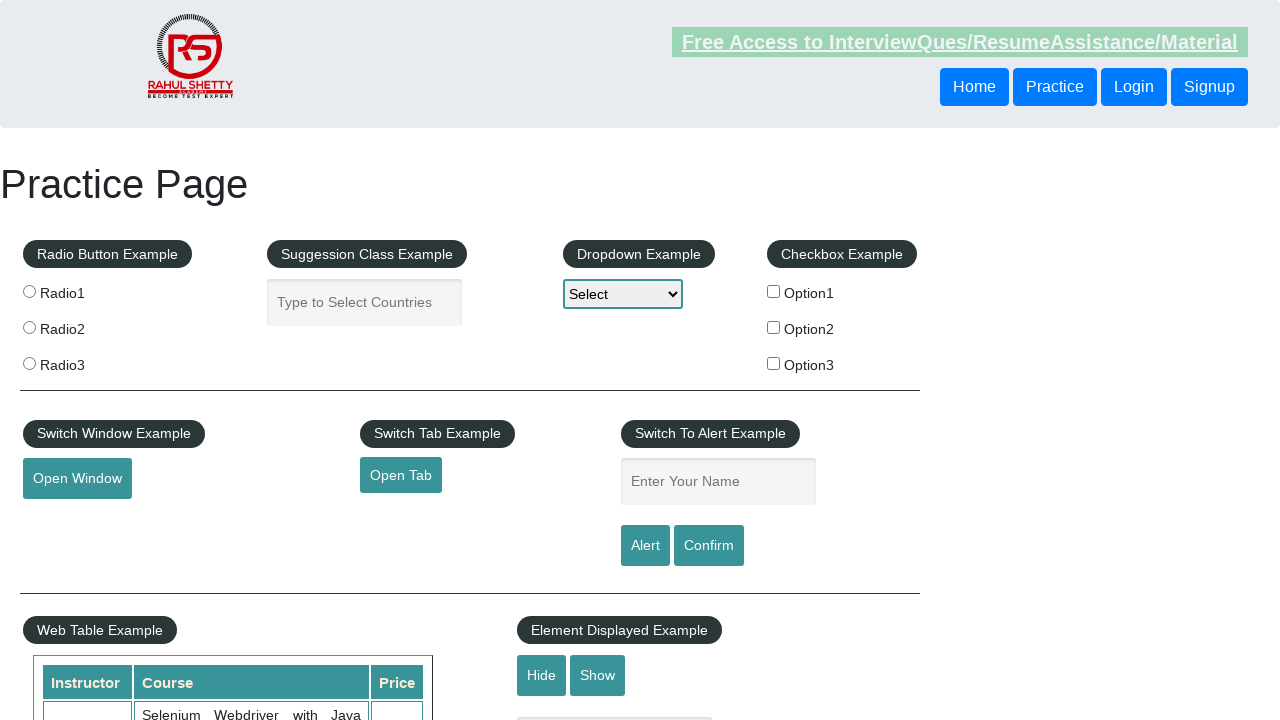

Verified footer link 'Dummy Content for Testing.' has href attribute: #
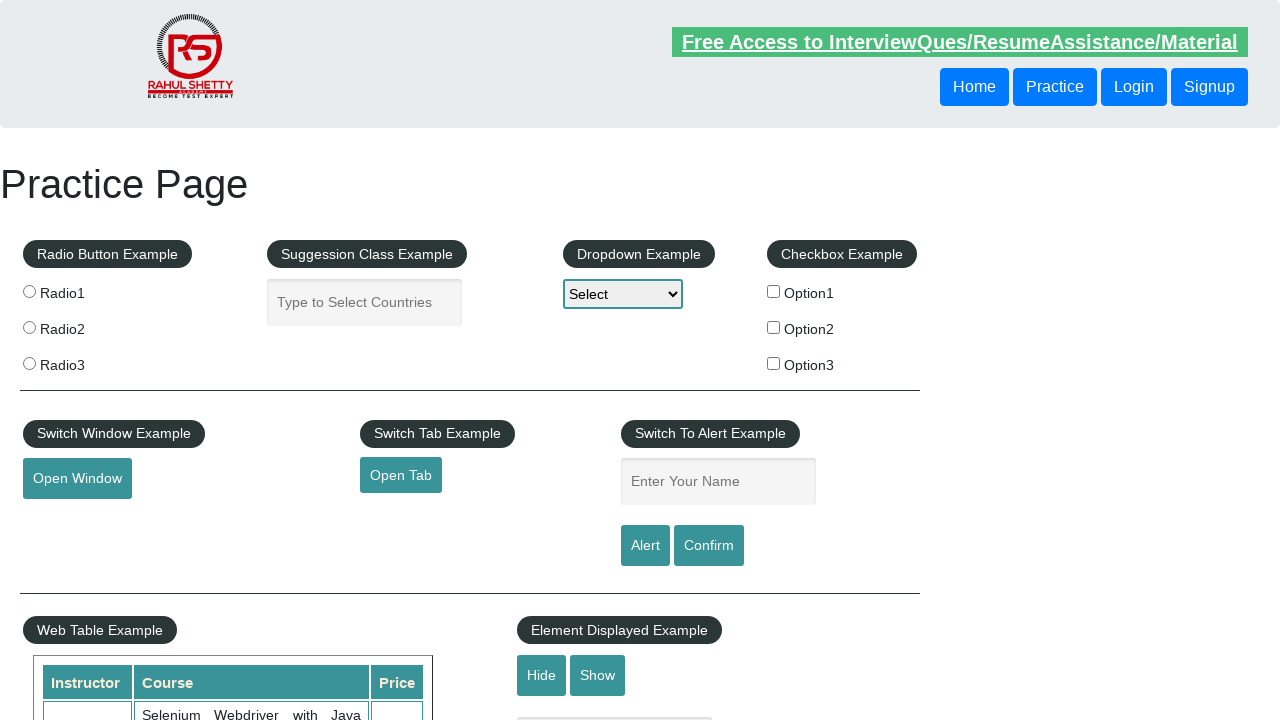

Assertion passed: footer link 'Dummy Content for Testing.' has valid href
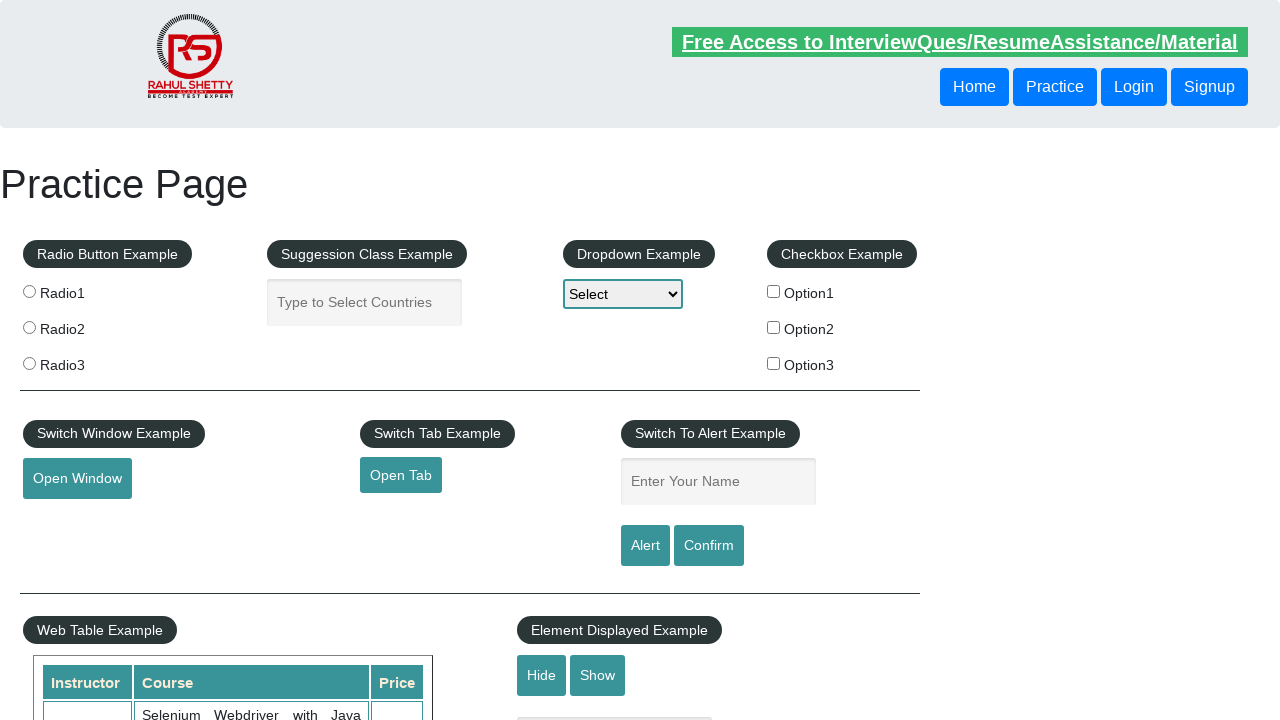

Verified footer link 'Dummy Content for Testing.' has href attribute: #
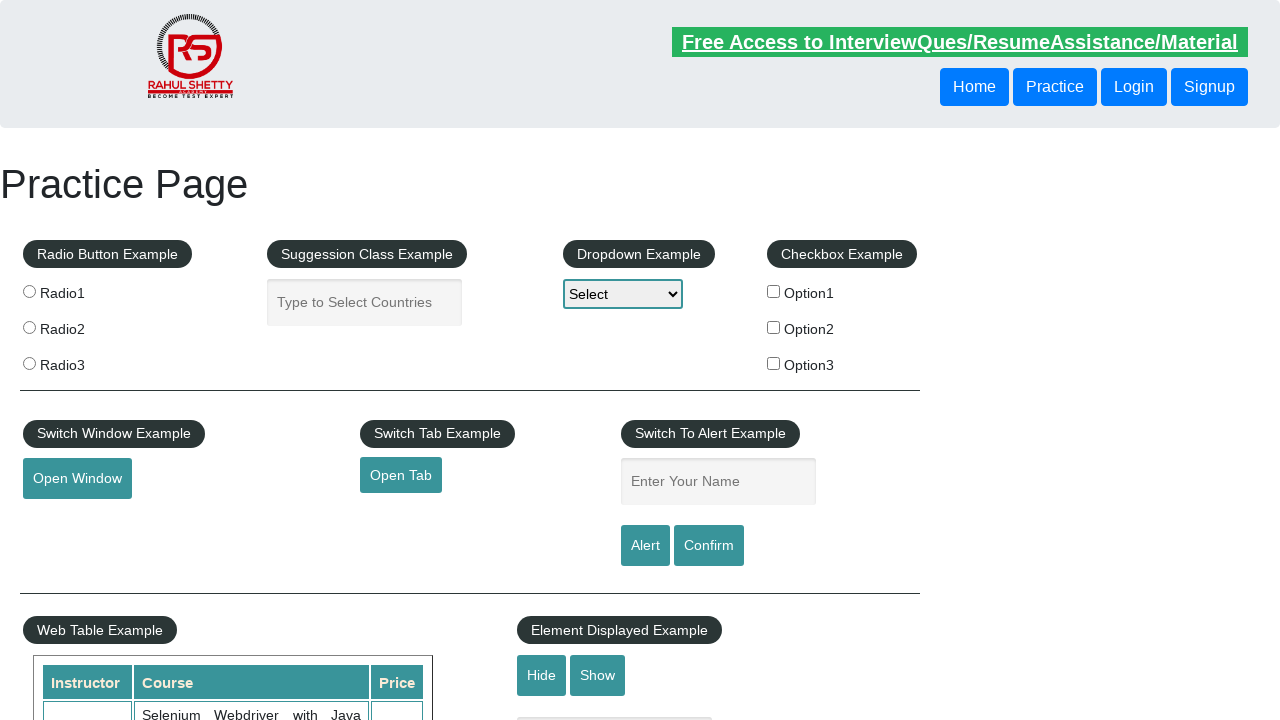

Assertion passed: footer link 'Dummy Content for Testing.' has valid href
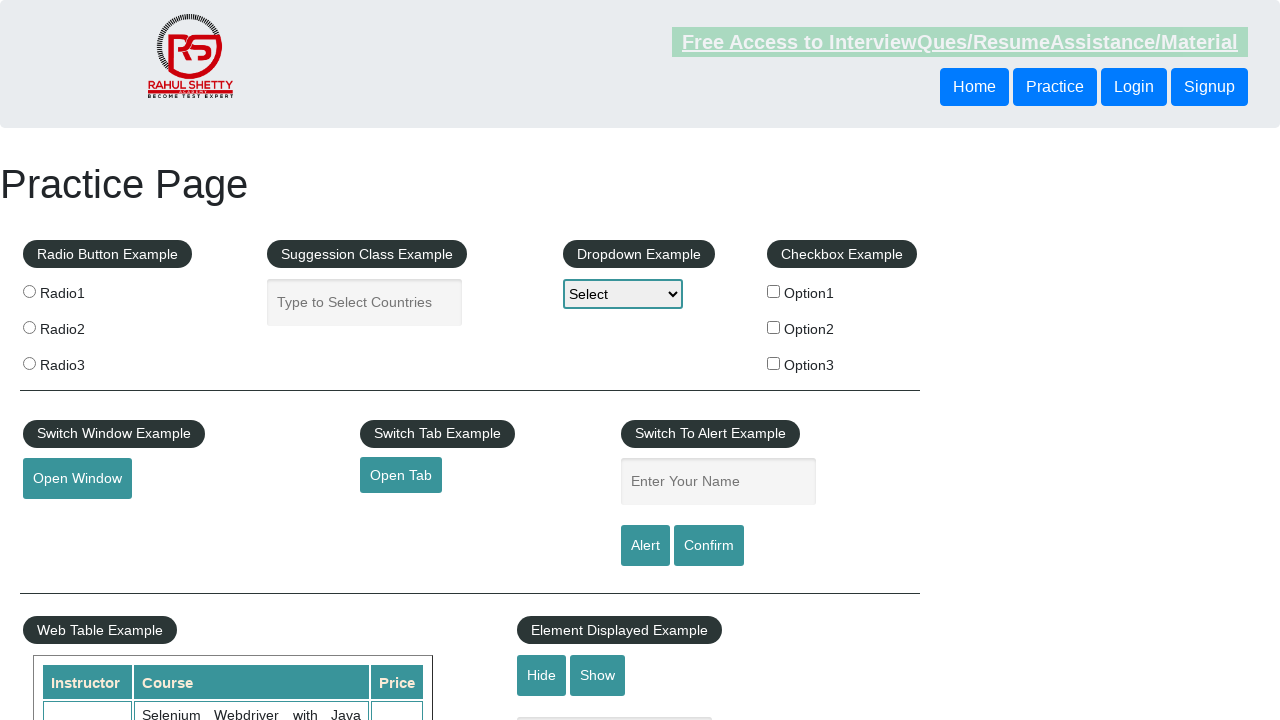

Verified footer link 'Contact info' has href attribute: #
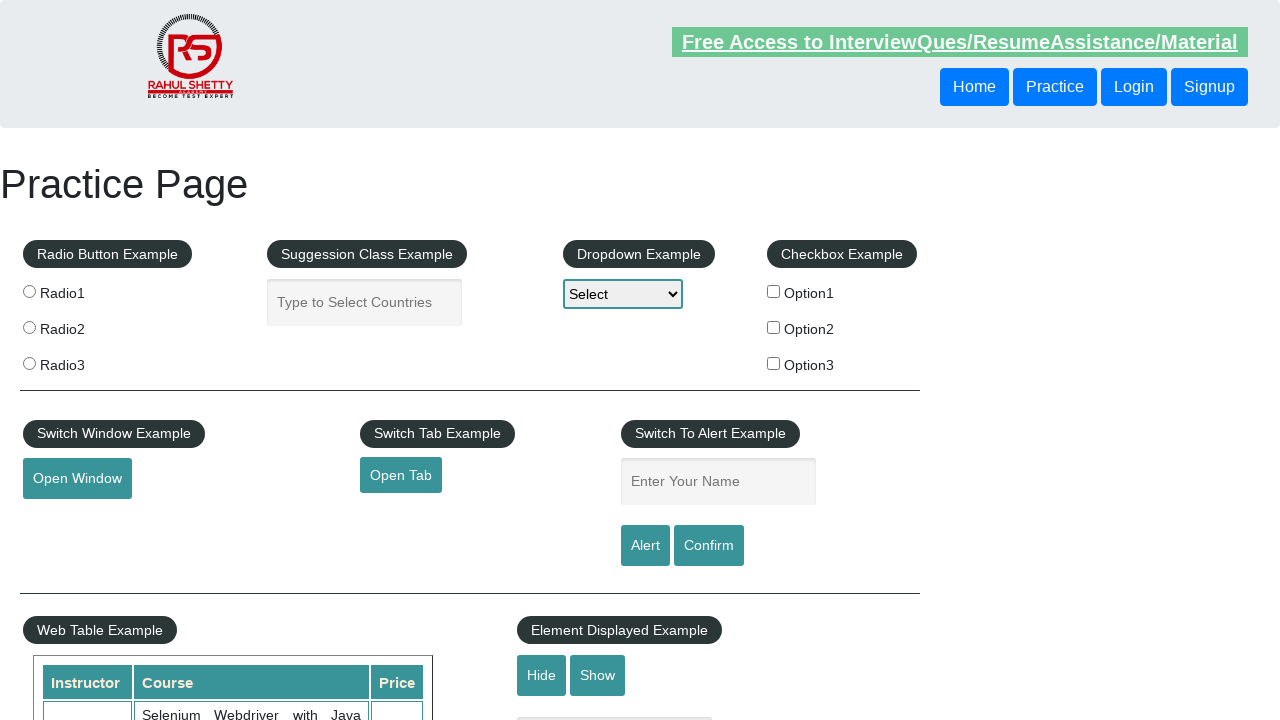

Assertion passed: footer link 'Contact info' has valid href
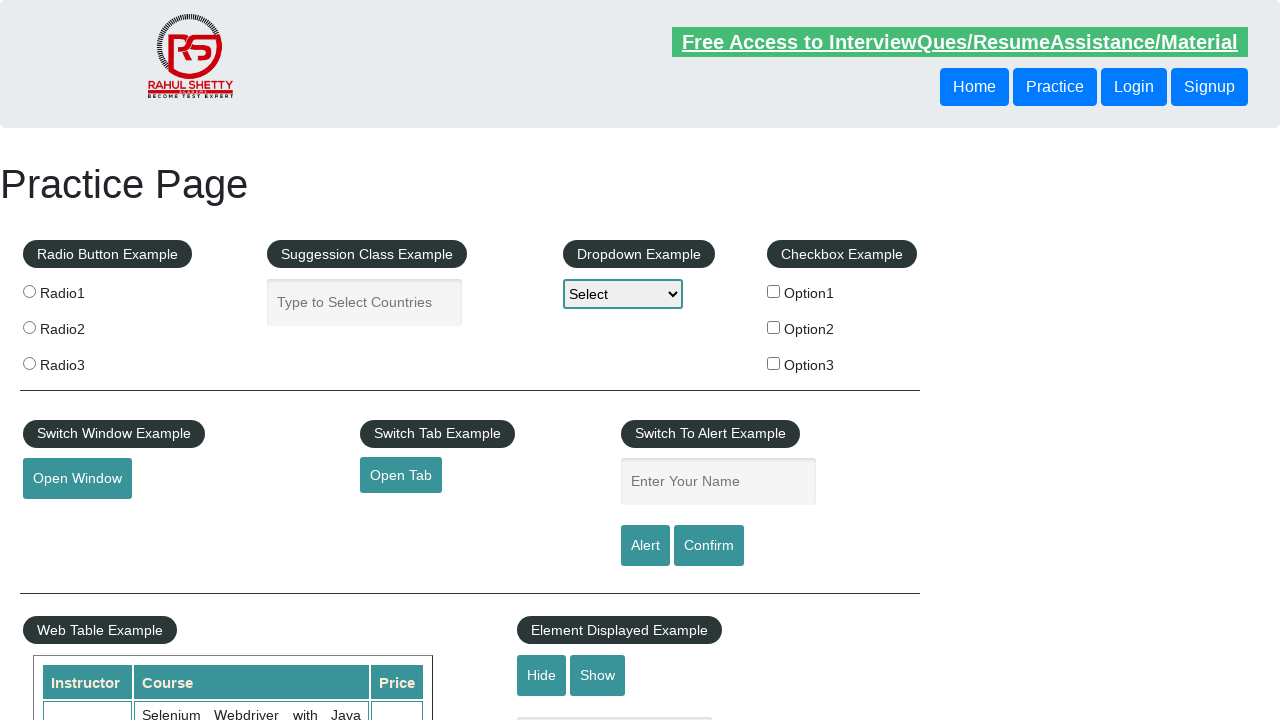

Verified footer link 'Dummy Content for Testing.' has href attribute: #
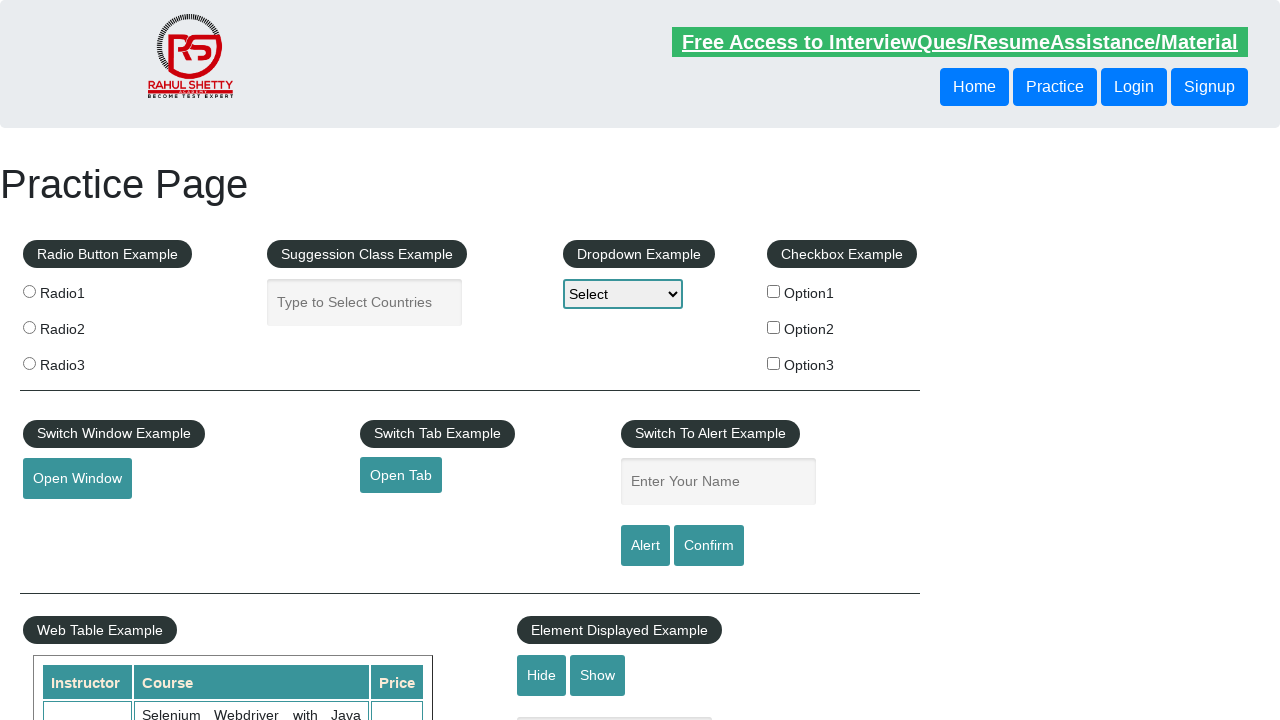

Assertion passed: footer link 'Dummy Content for Testing.' has valid href
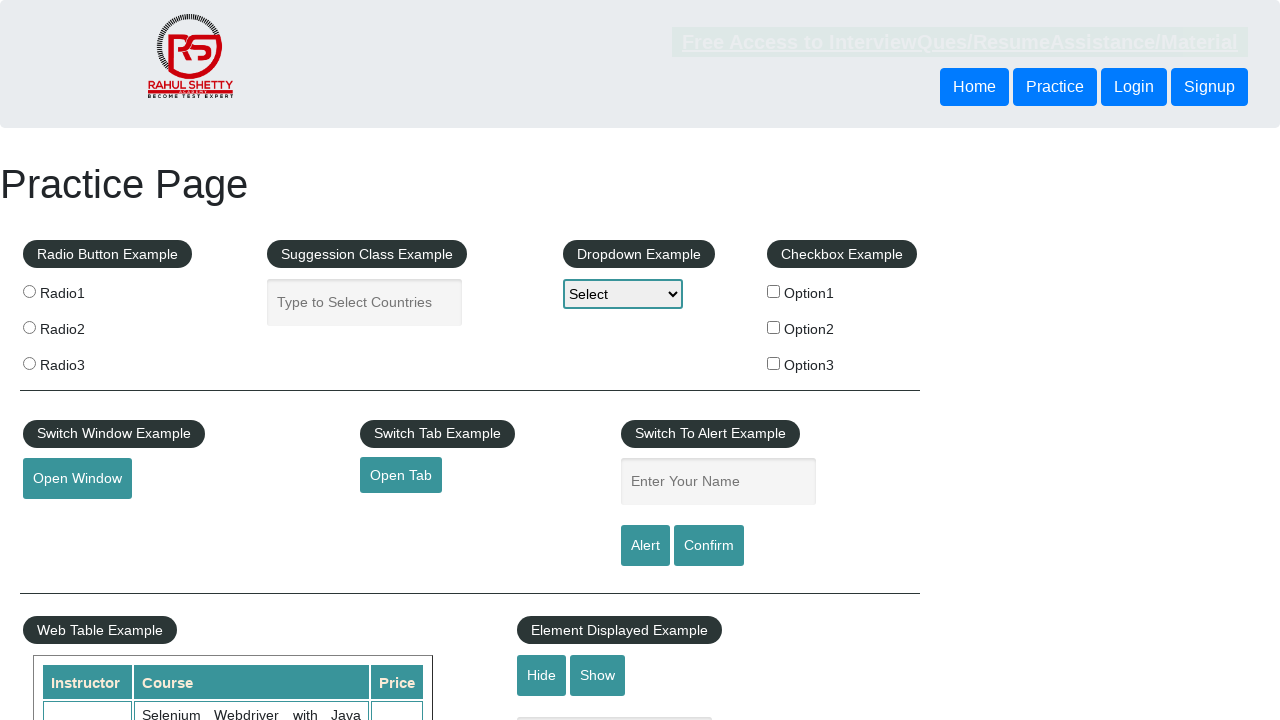

Verified footer link 'Dummy Content for Testing.' has href attribute: #
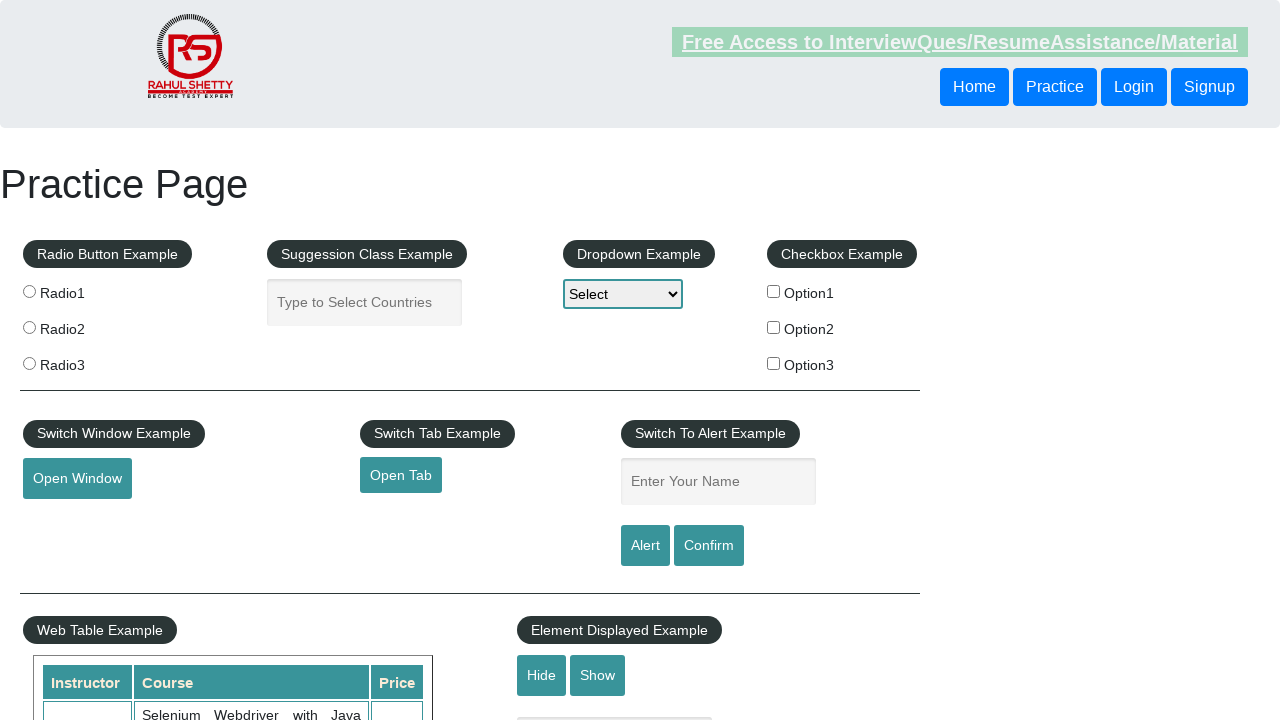

Assertion passed: footer link 'Dummy Content for Testing.' has valid href
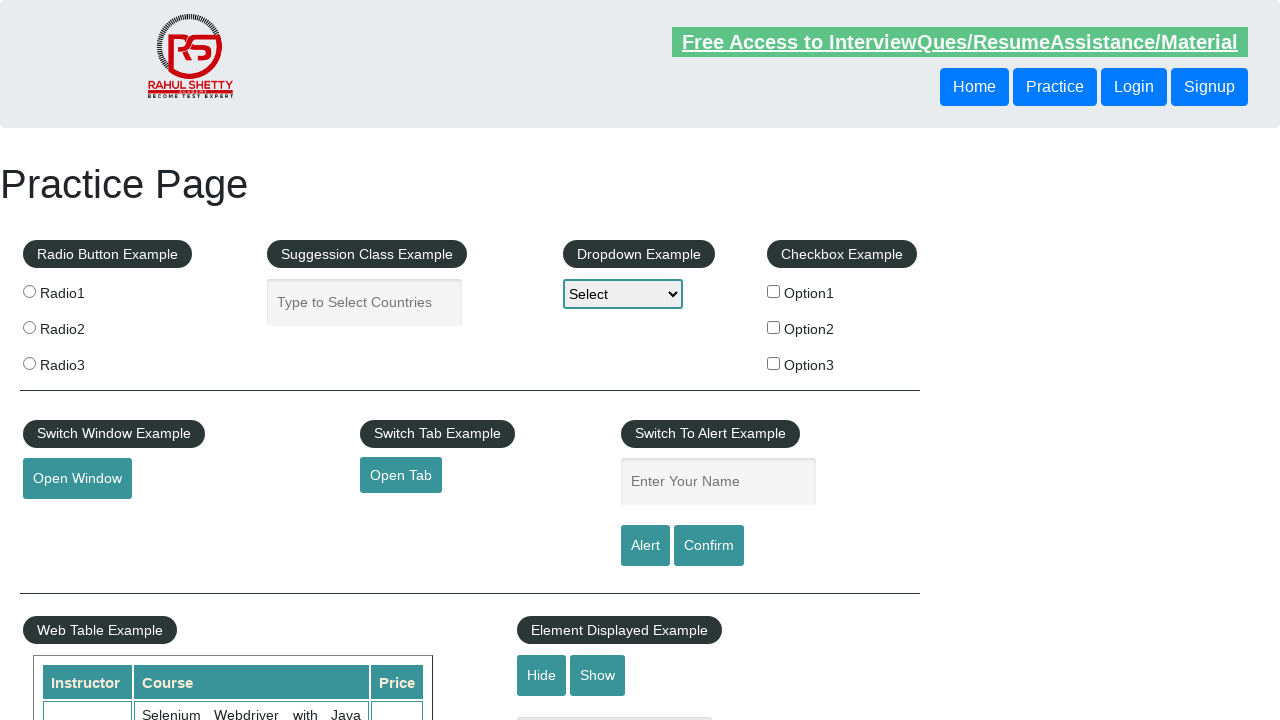

Verified footer link 'Dummy Content for Testing.' has href attribute: #
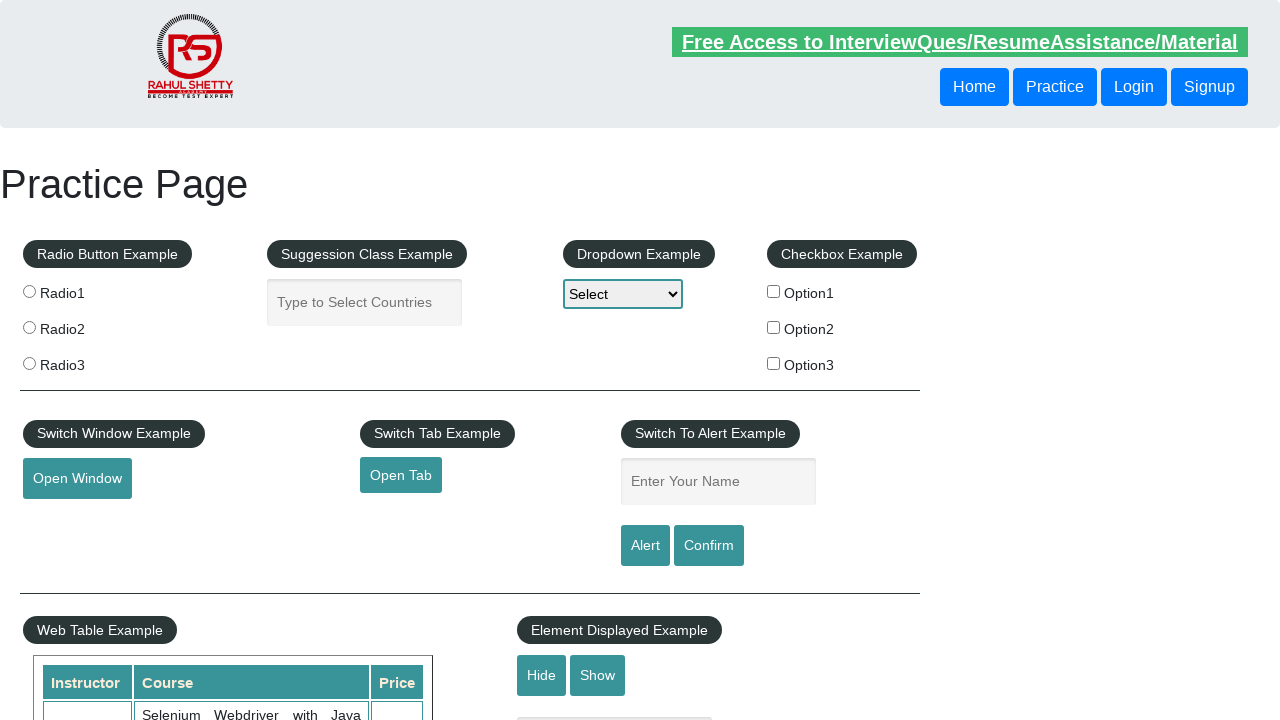

Assertion passed: footer link 'Dummy Content for Testing.' has valid href
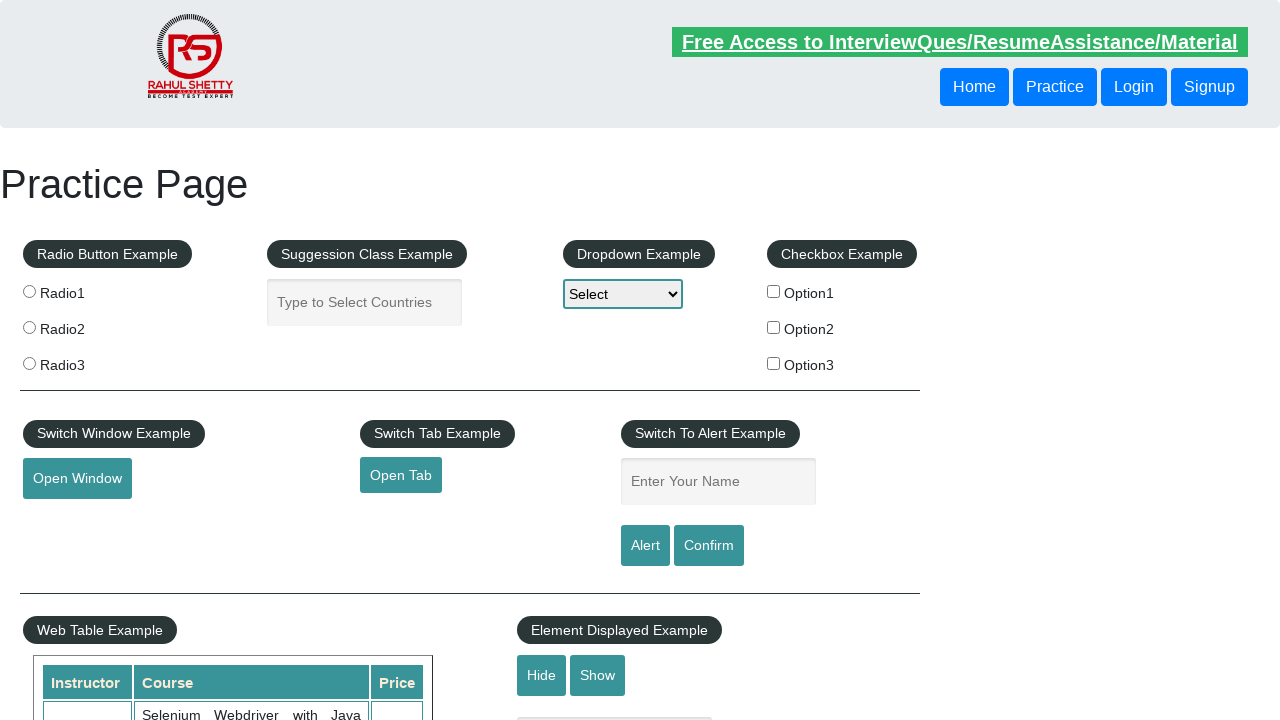

Verified footer link 'Dummy Content for Testing.' has href attribute: #
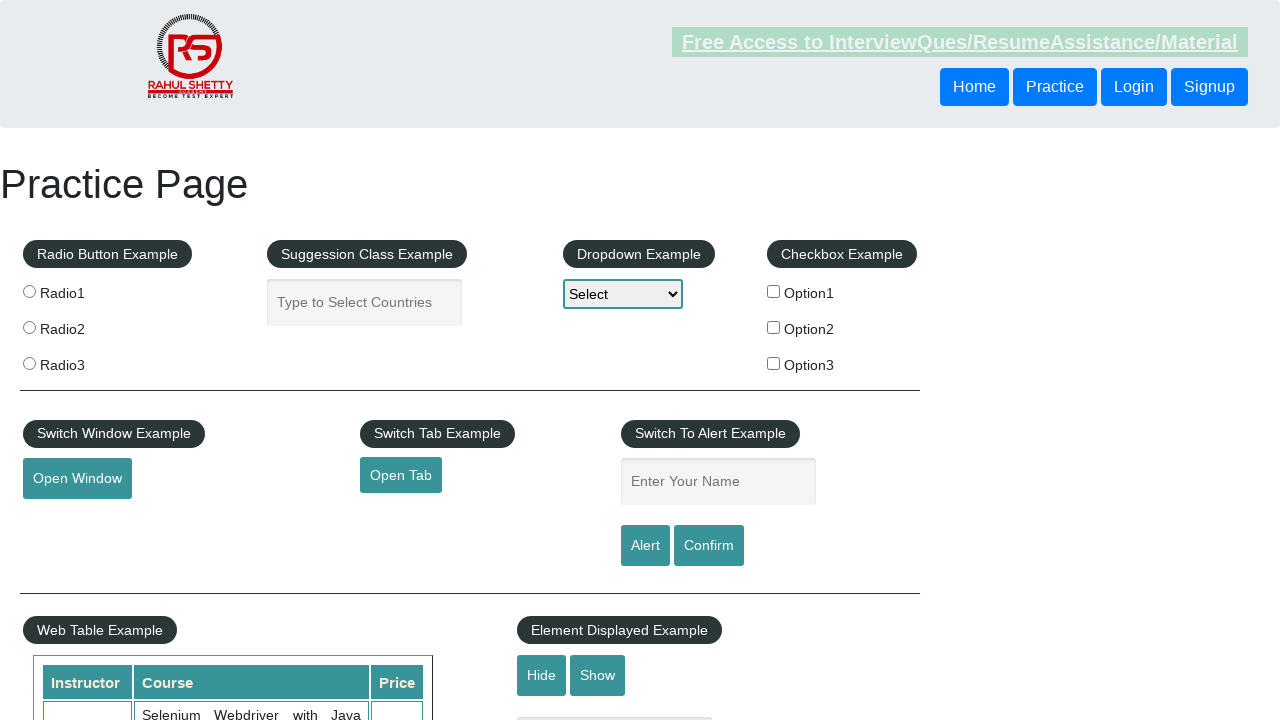

Assertion passed: footer link 'Dummy Content for Testing.' has valid href
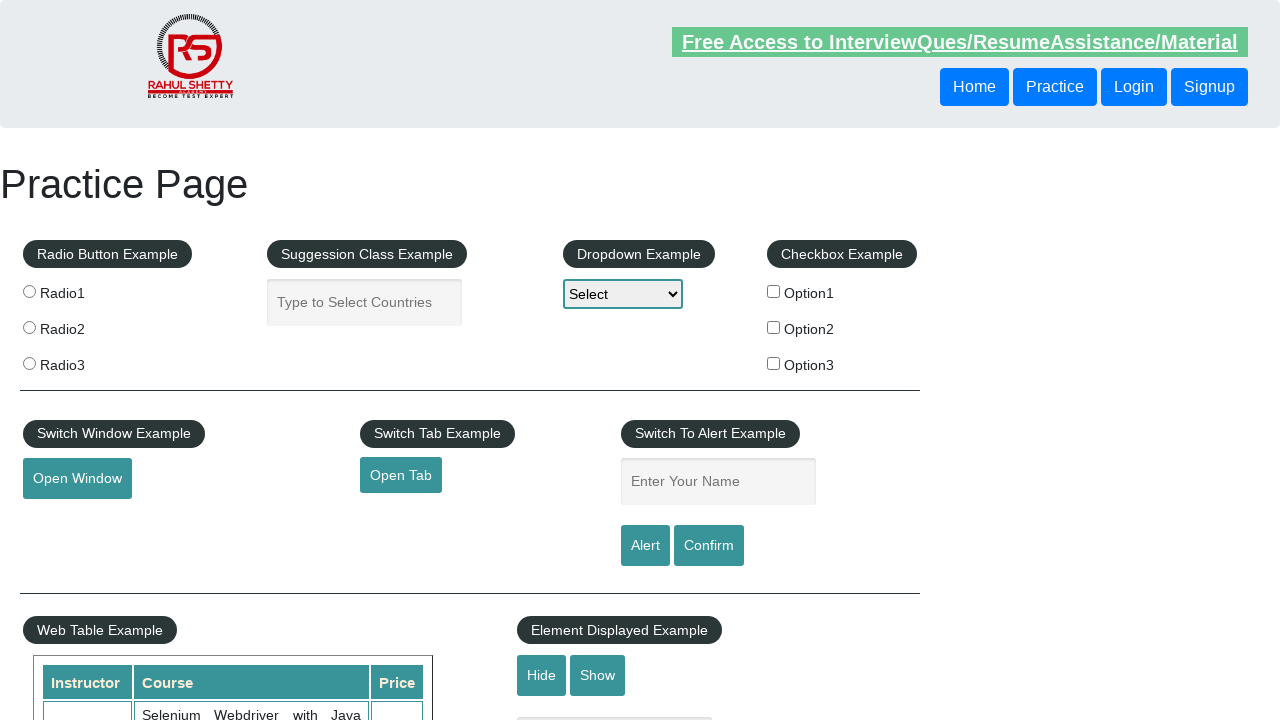

Verified footer link 'Social Media' has href attribute: #
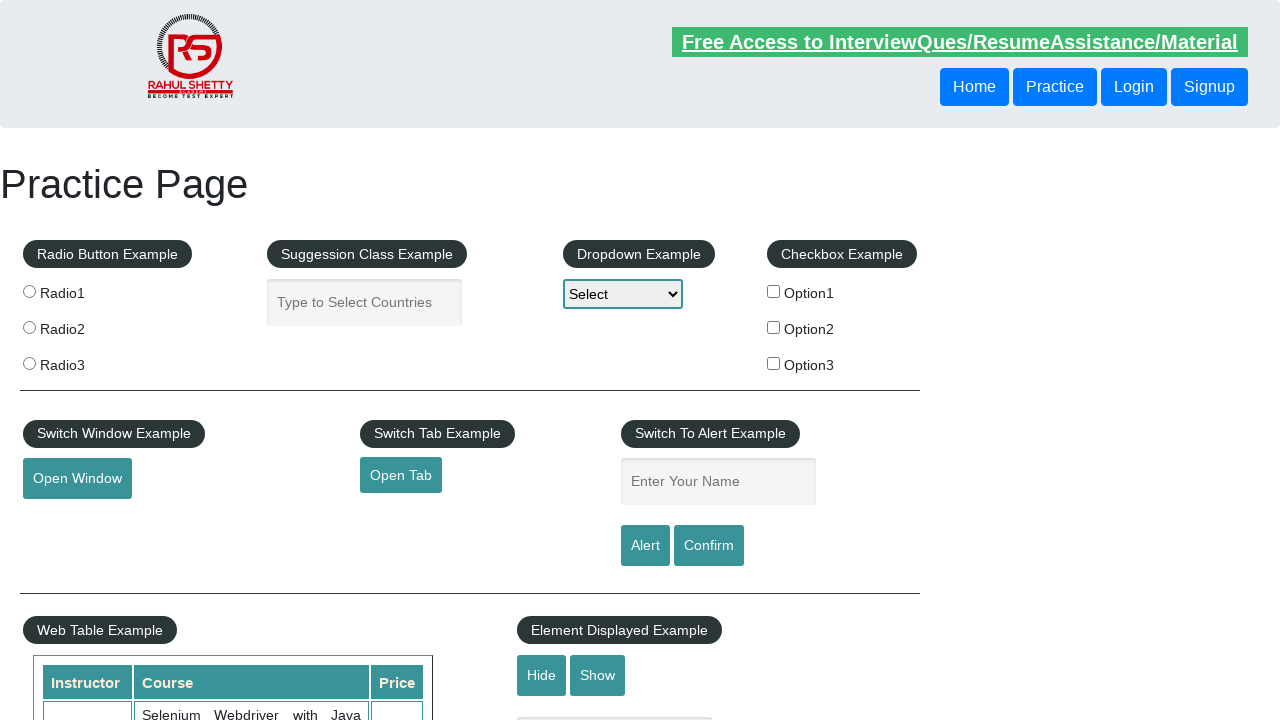

Assertion passed: footer link 'Social Media' has valid href
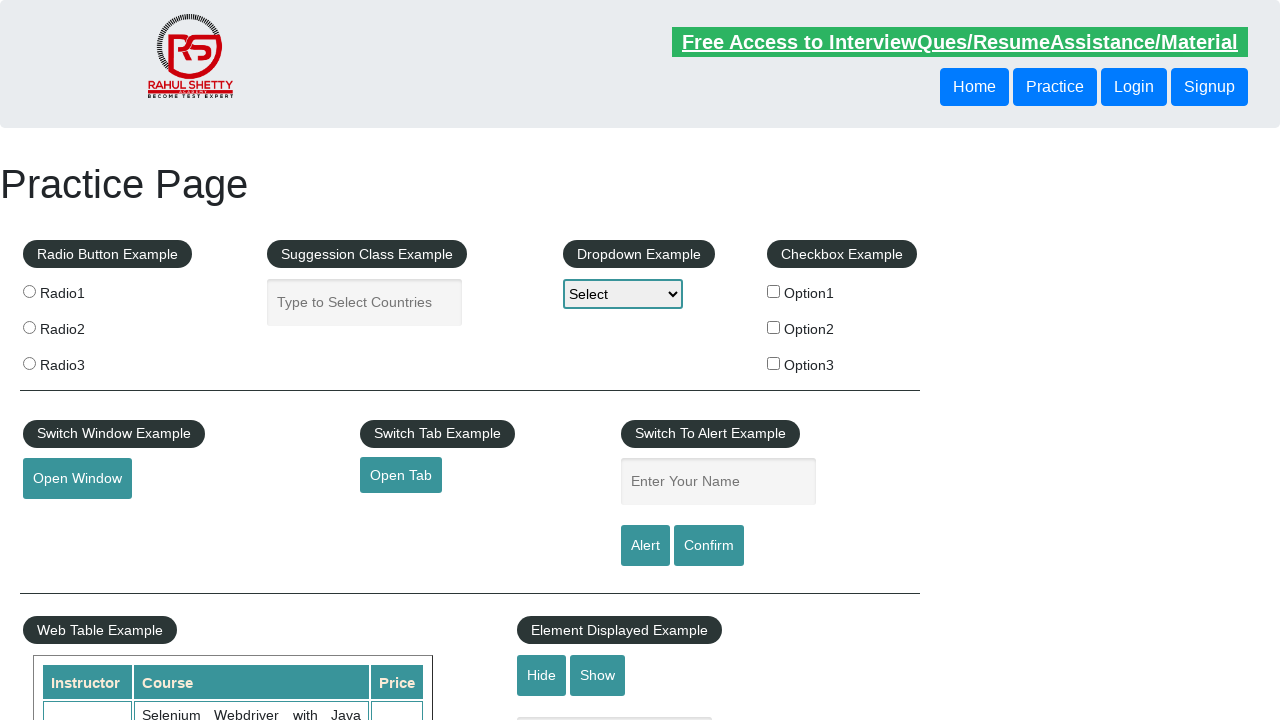

Verified footer link 'Facebook' has href attribute: #
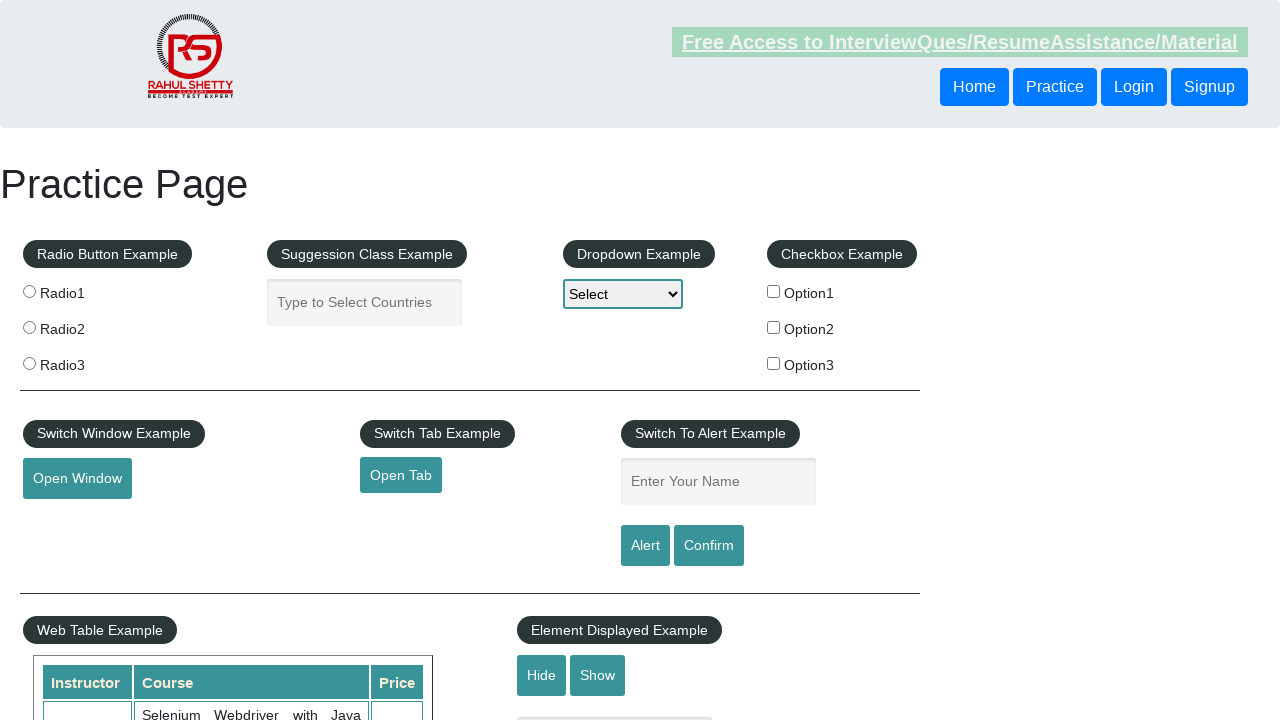

Assertion passed: footer link 'Facebook' has valid href
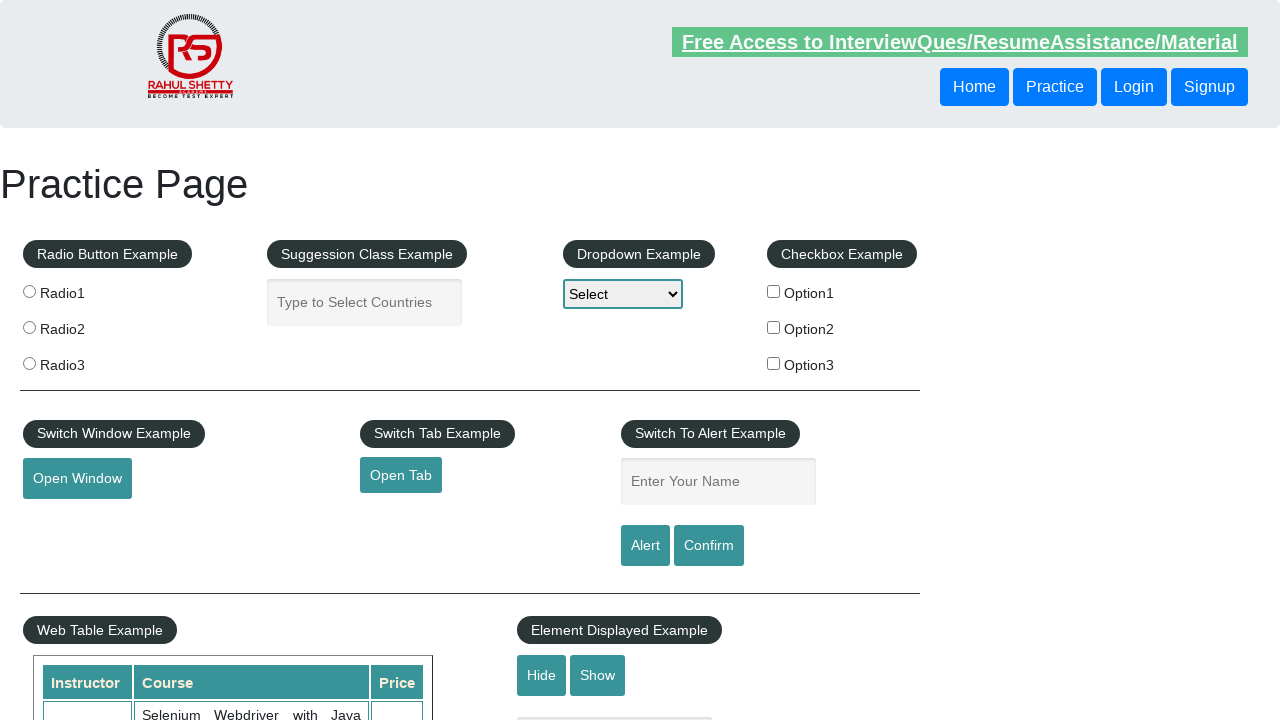

Verified footer link 'Twitter' has href attribute: #
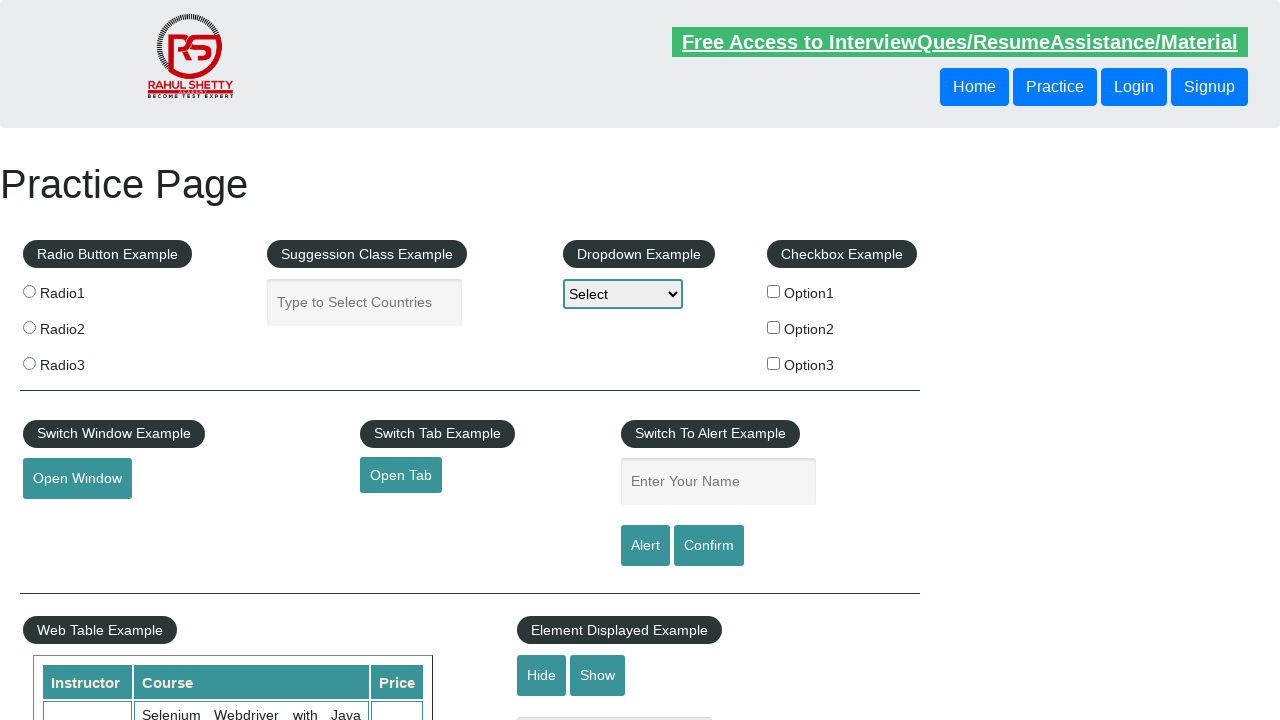

Assertion passed: footer link 'Twitter' has valid href
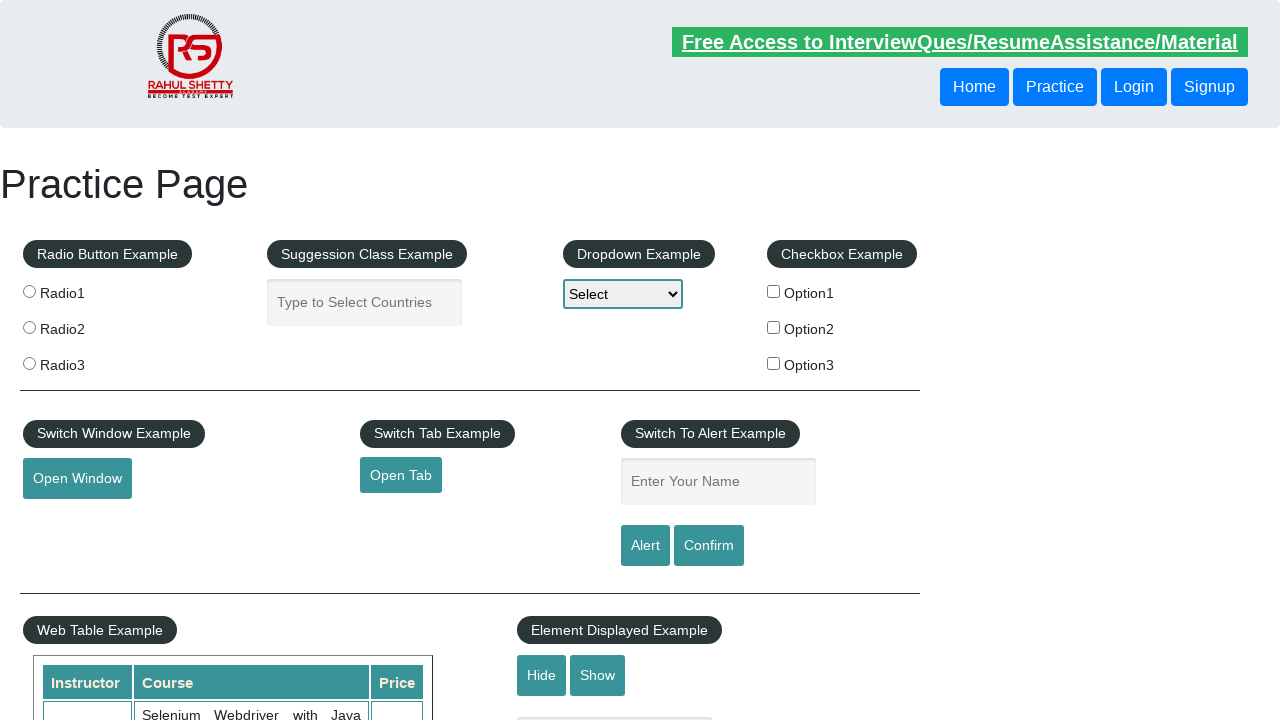

Verified footer link 'Google+' has href attribute: #
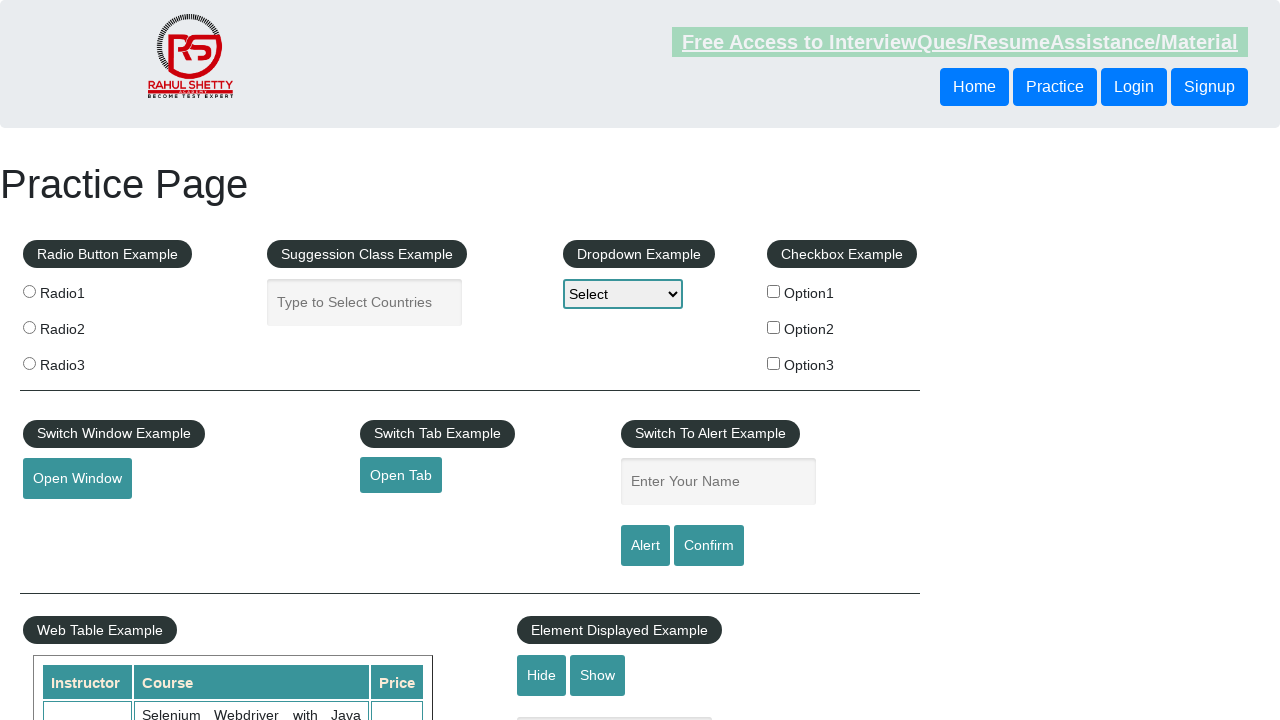

Assertion passed: footer link 'Google+' has valid href
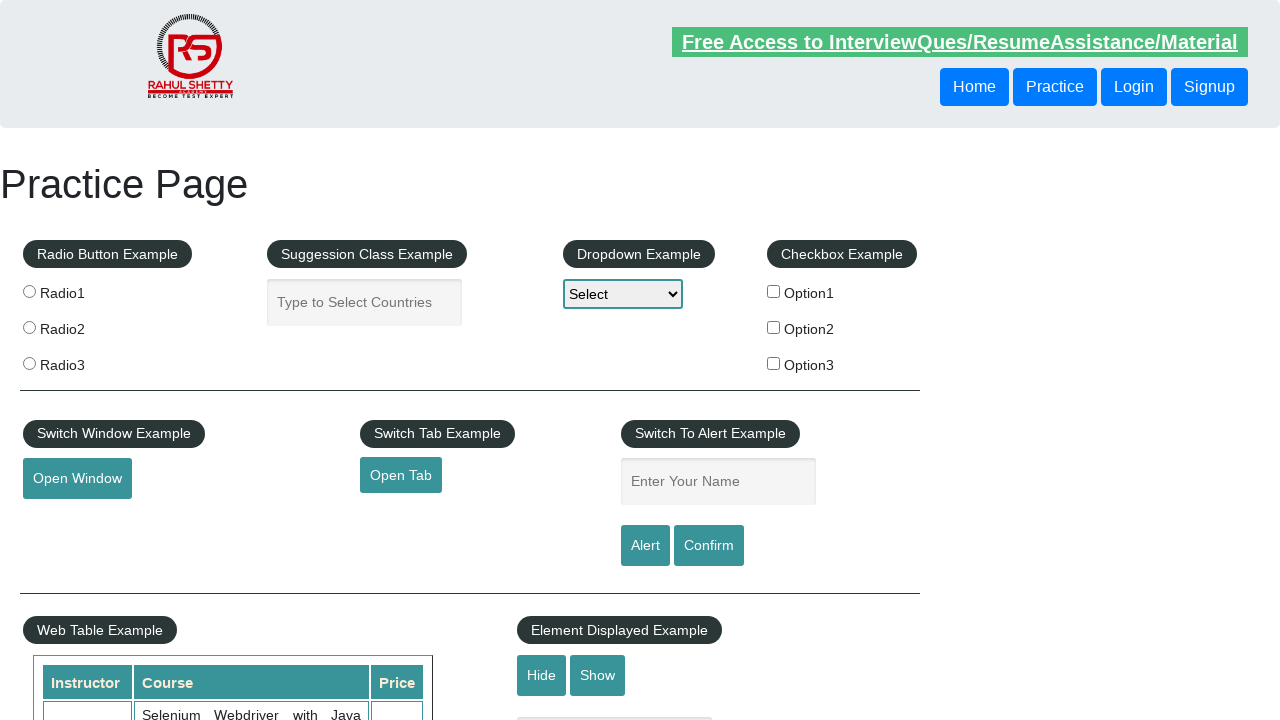

Verified footer link 'Youtube' has href attribute: #
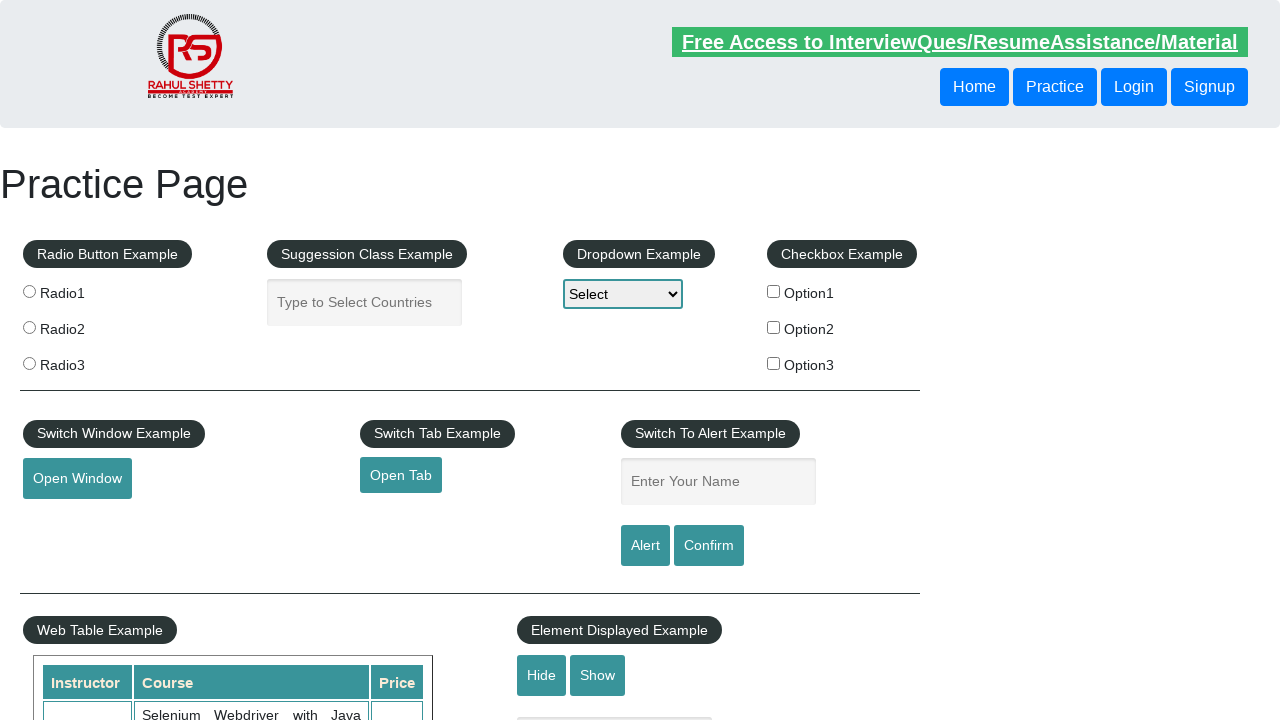

Assertion passed: footer link 'Youtube' has valid href
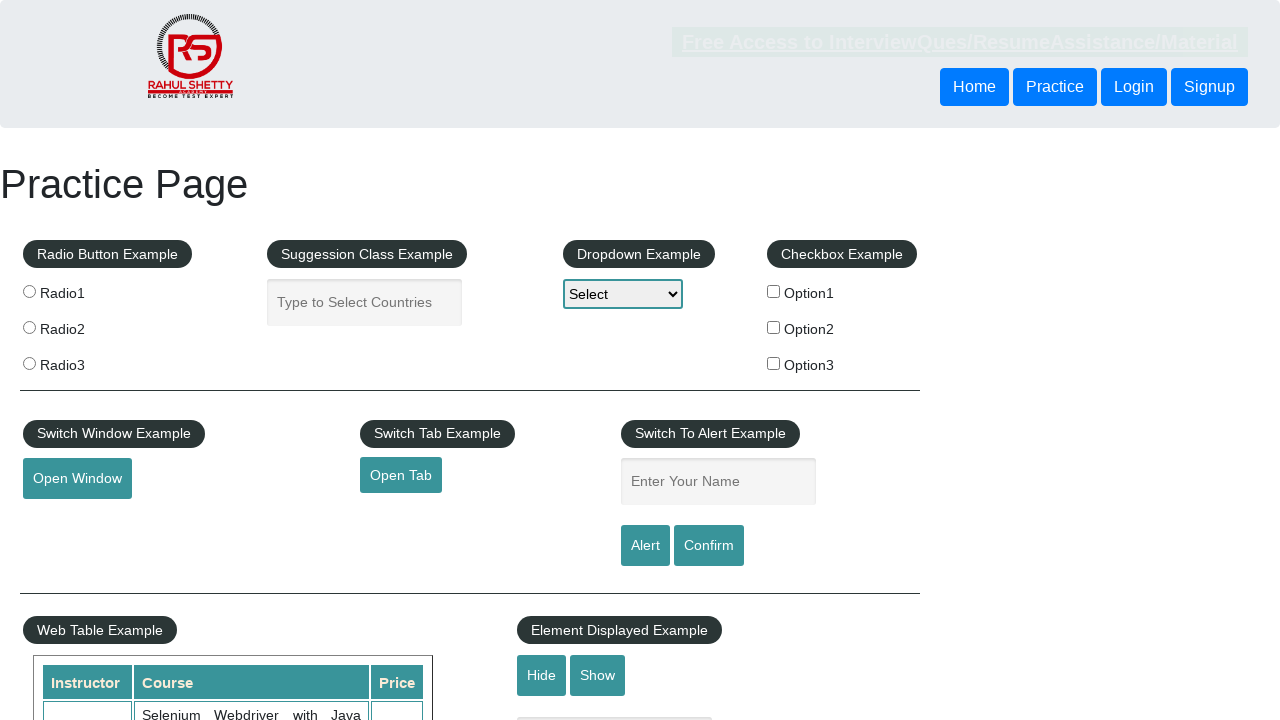

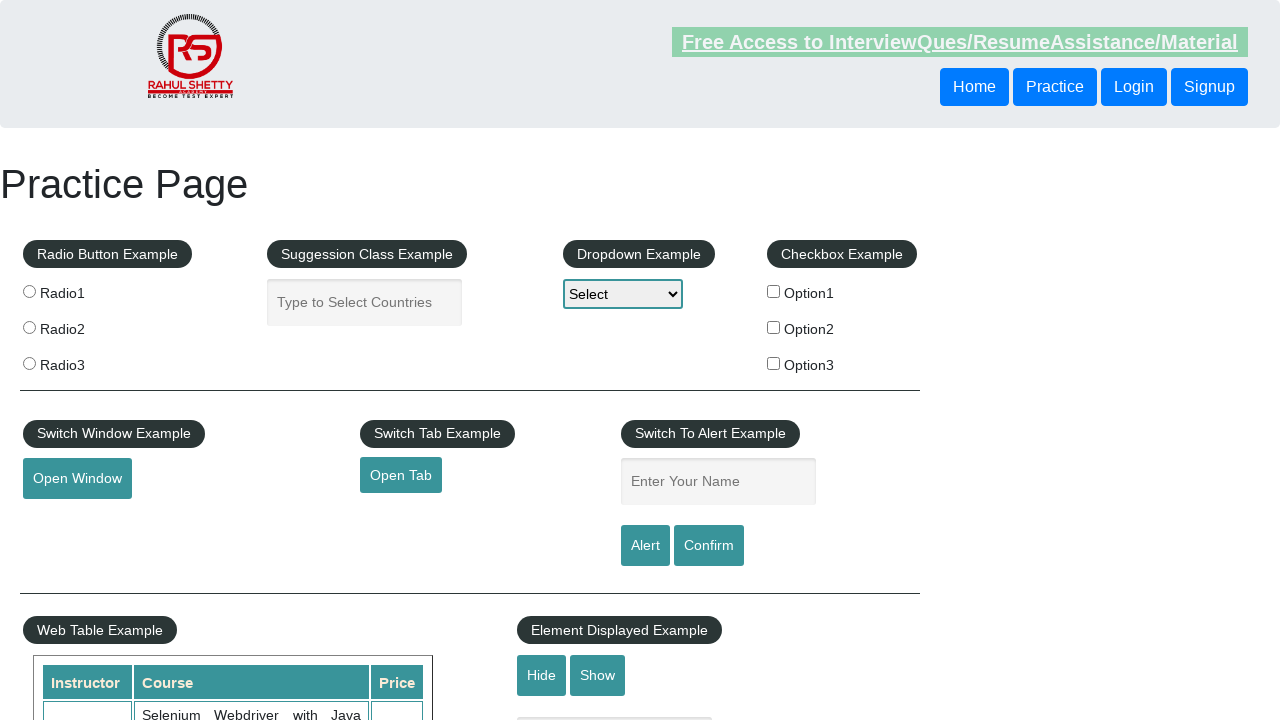